Tests an extensive form by filling personal information, address, contact details, and various dropdowns, then clicking reset

Starting URL: https://www.roboform.com/filling-test-all-fields

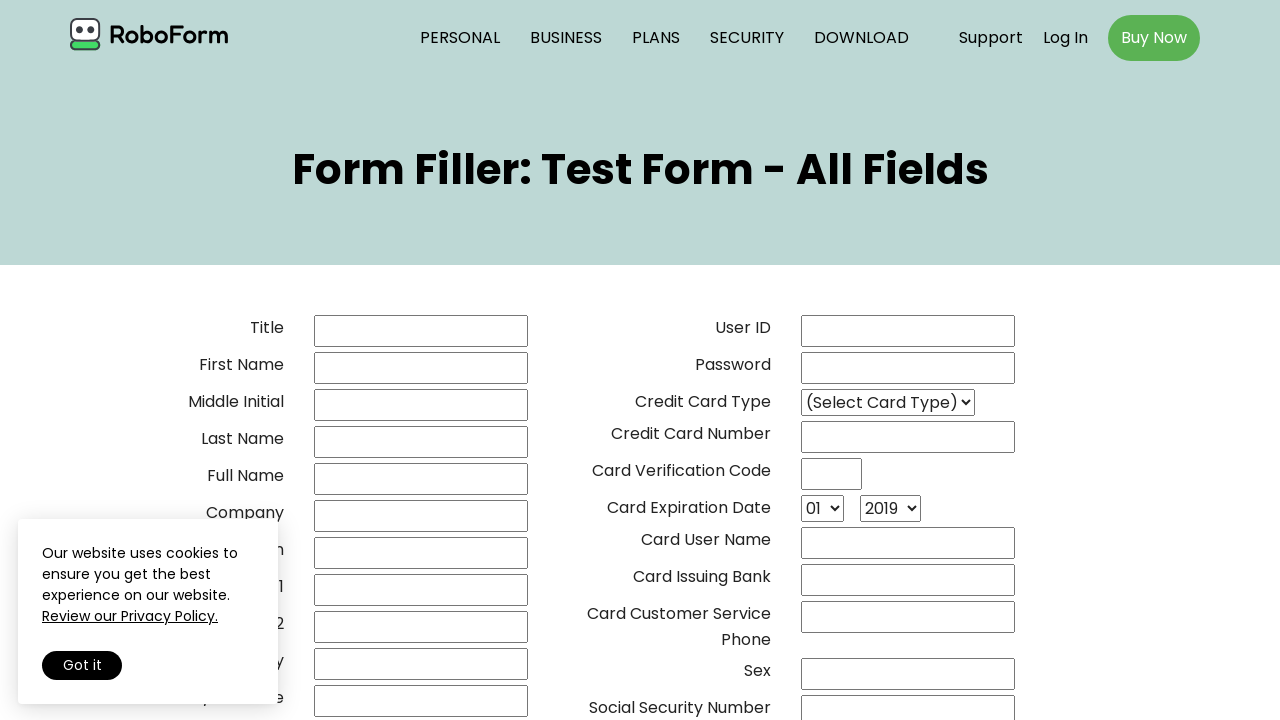

Filled title field with 'mr' on input[name='01___title']
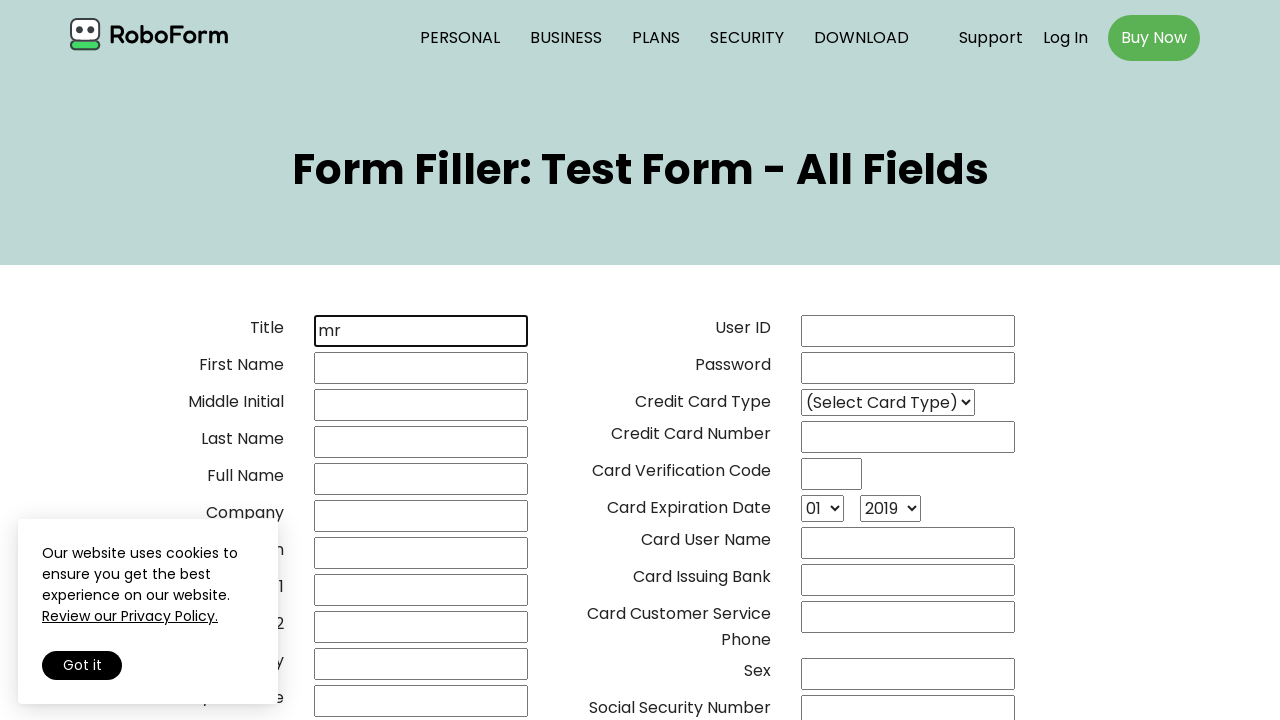

Filled first name field with 'James' on input[name='02frstname']
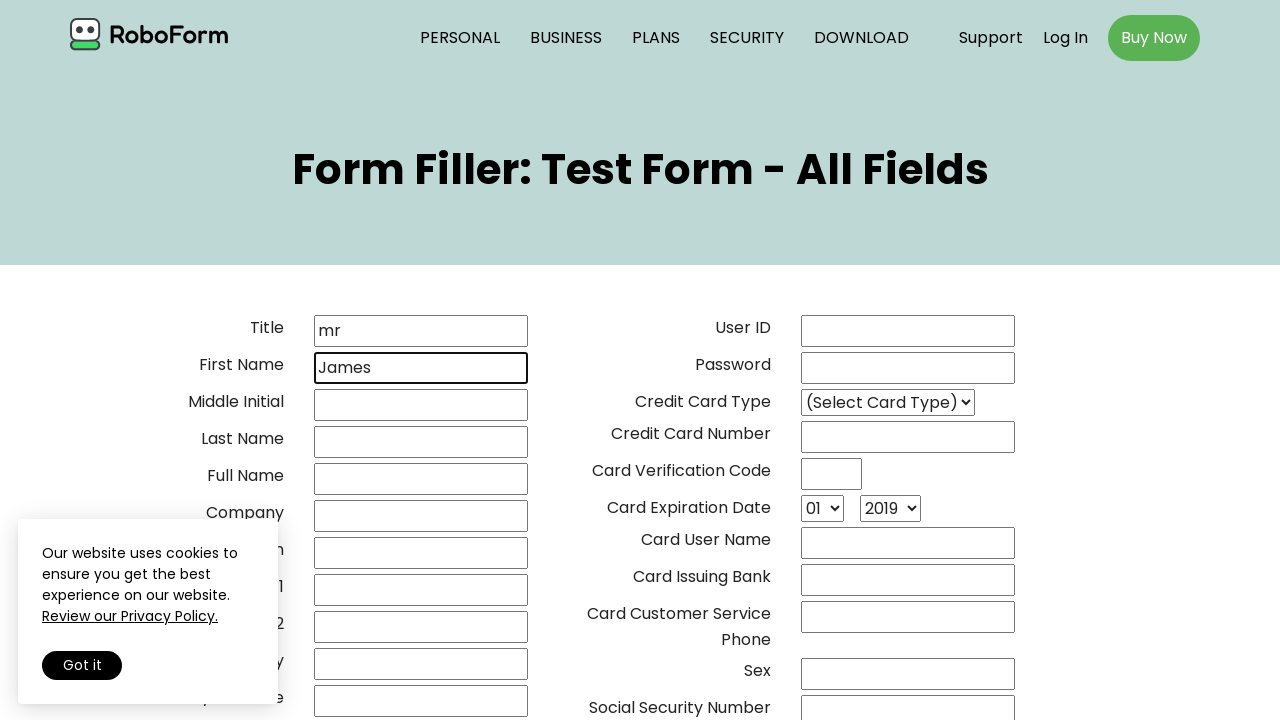

Filled middle name field with 'Robert' on input[name='03middle_i']
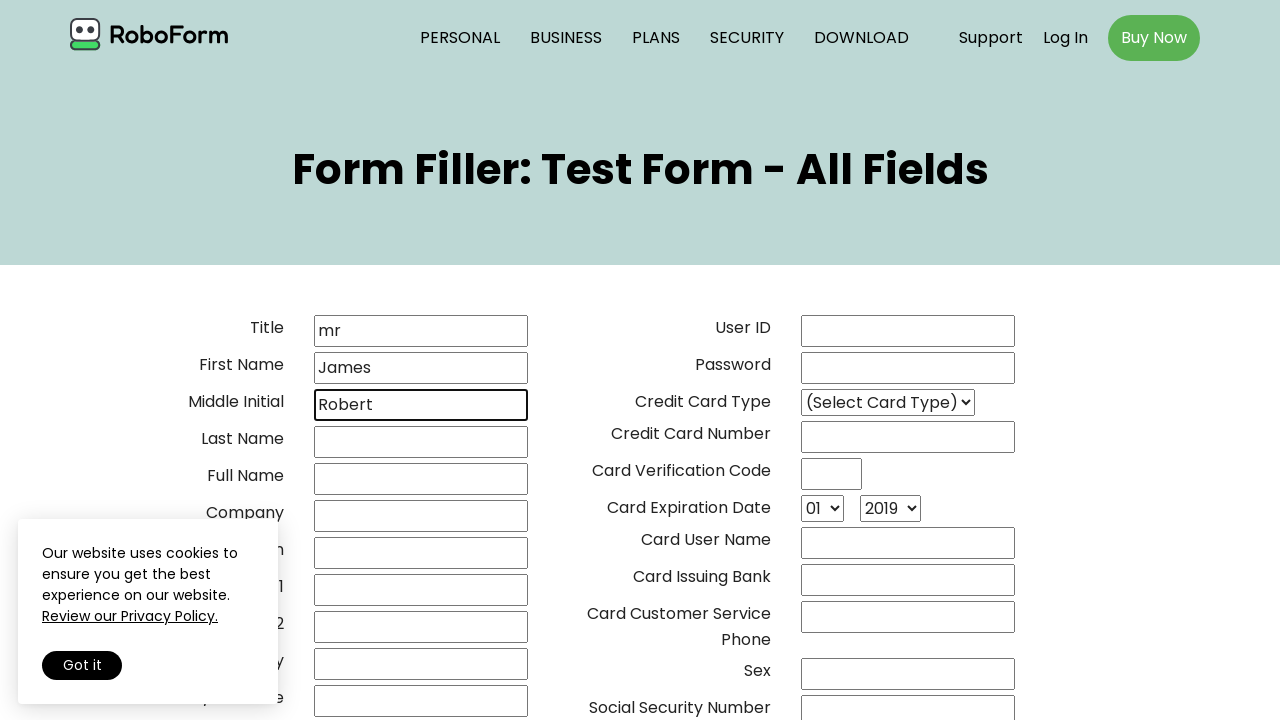

Filled last name field with 'Anderson' on input[name='04lastname']
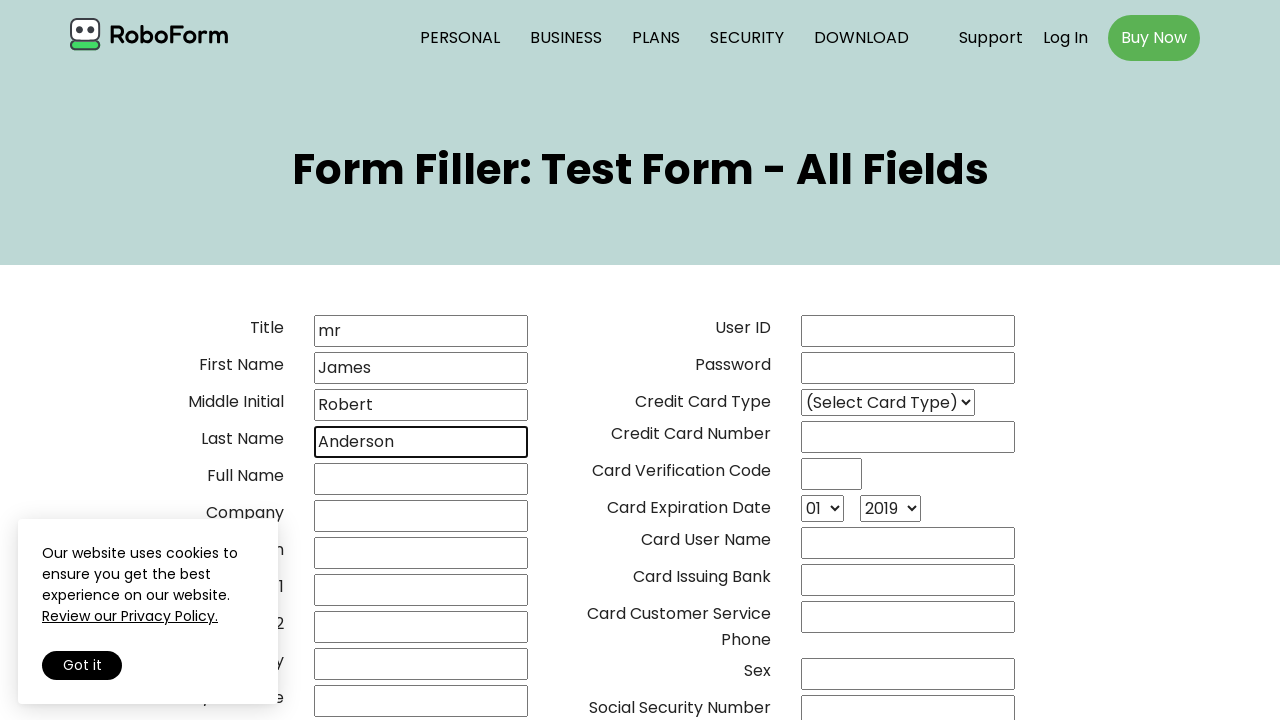

Filled full name field with 'James Robert Anderson' on input[name='04fullname']
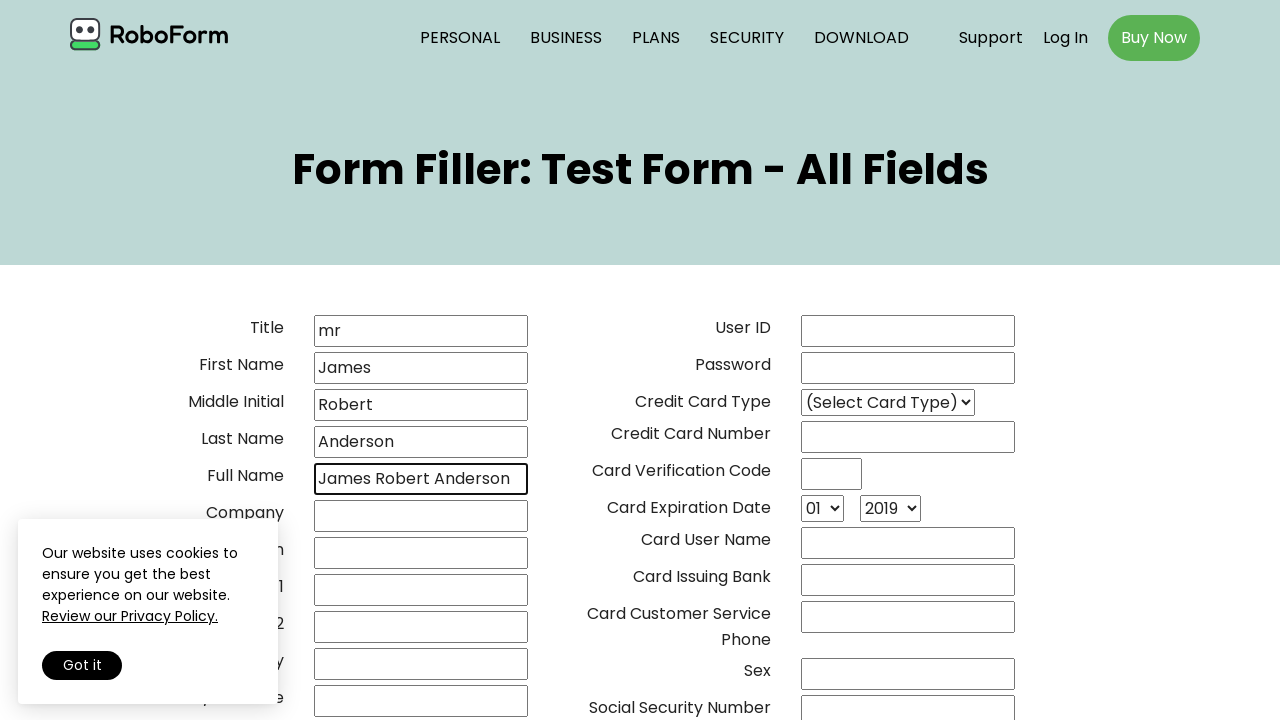

Filled company field with 'TechCorp Inc' on input[name='05_company']
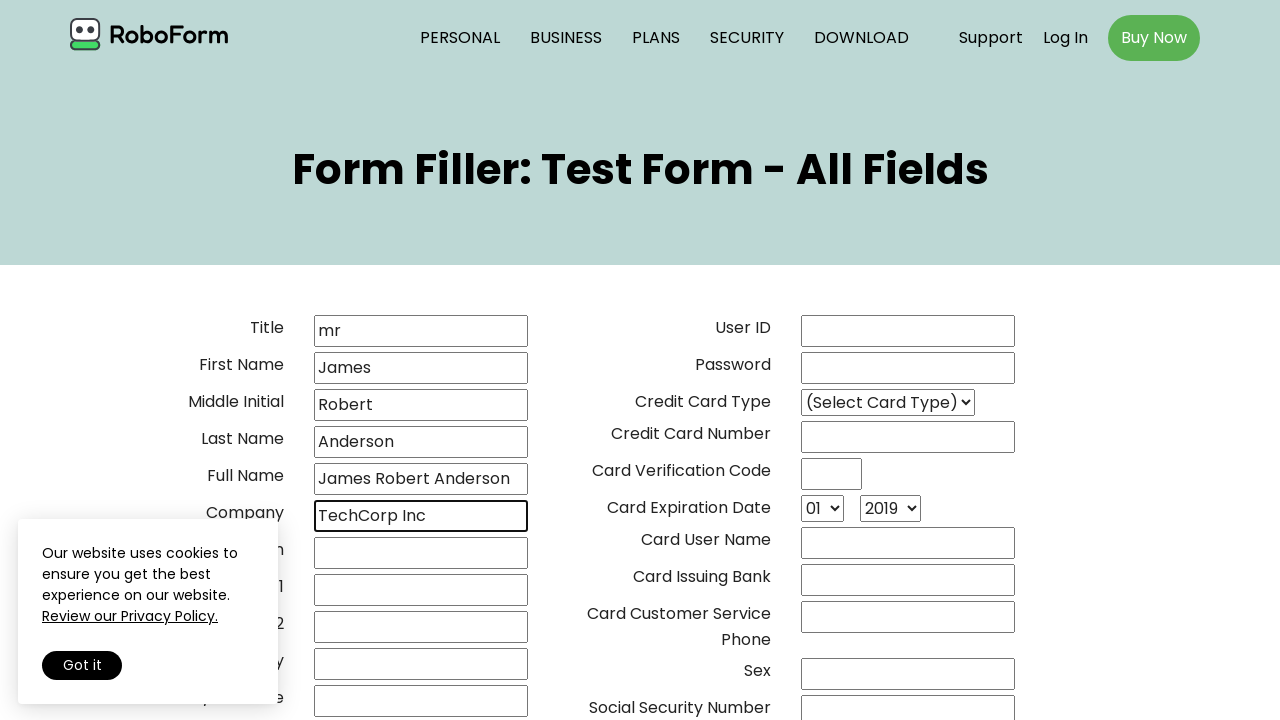

Filled position field with 'Software Engineer' on input[name='06position']
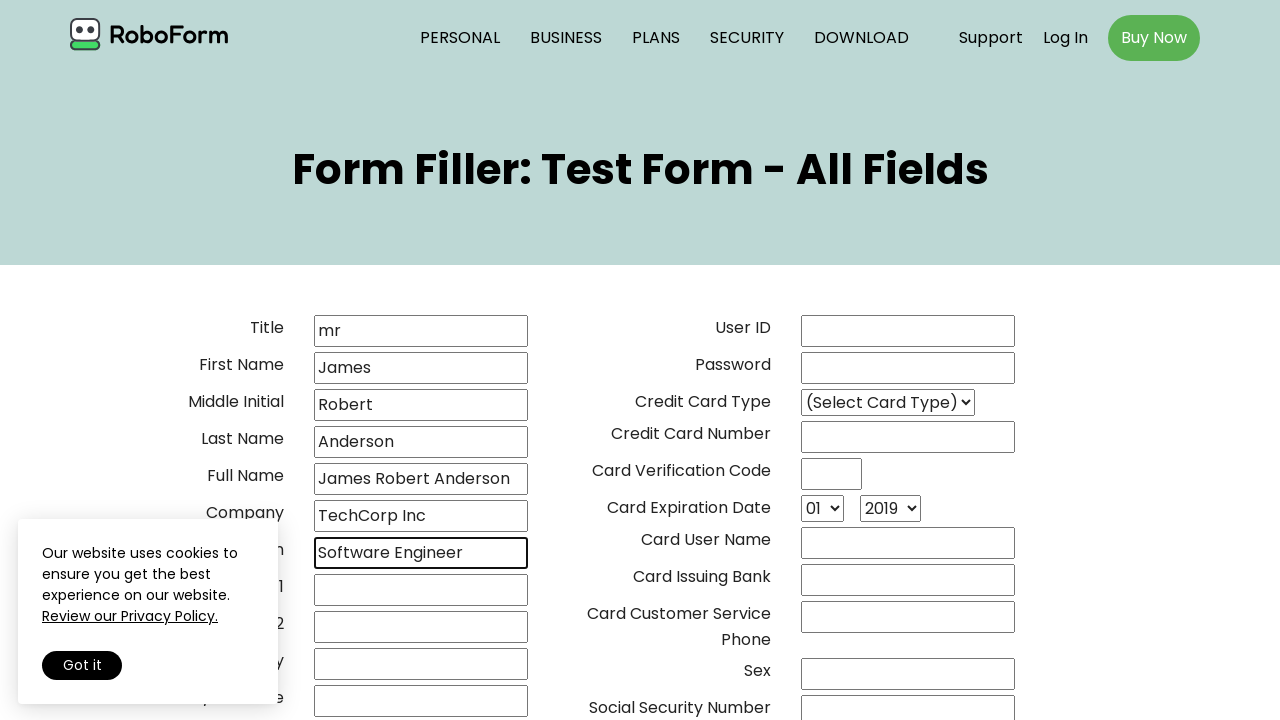

Filled address line 1 with '123 Main Street' on input[name='10address1']
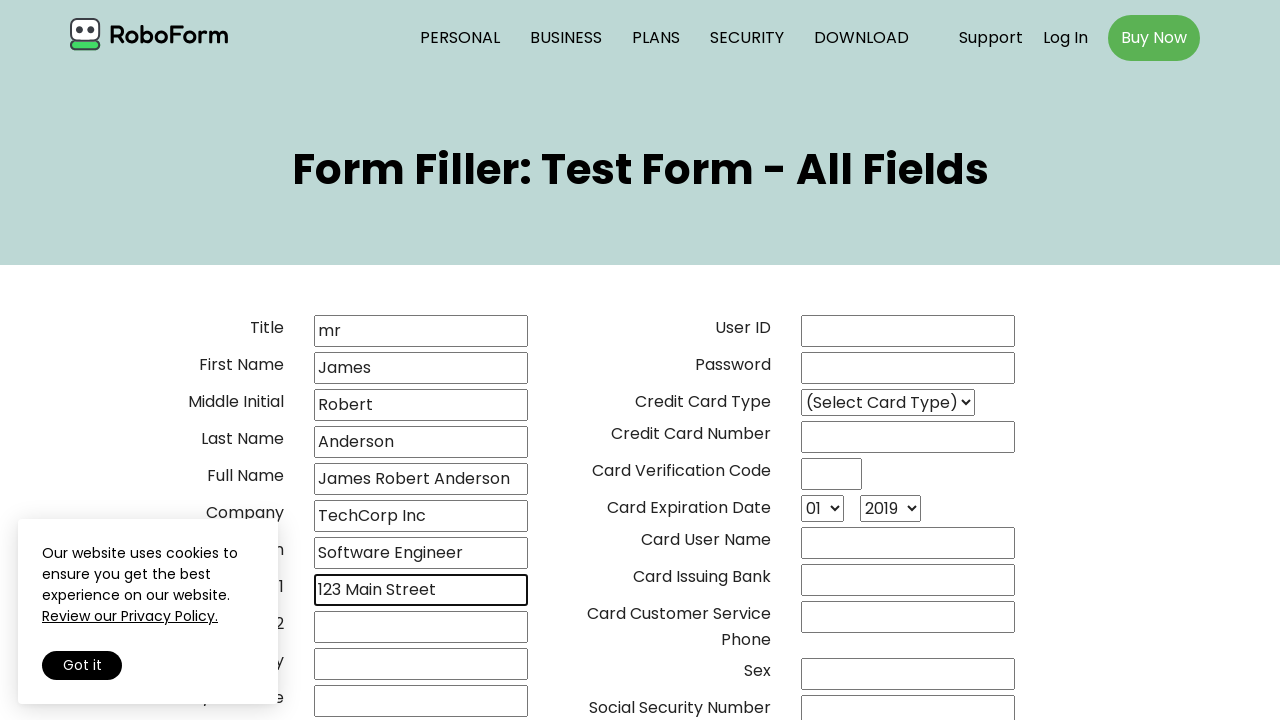

Filled address line 2 with 'Apt 456' on input[name='11address2']
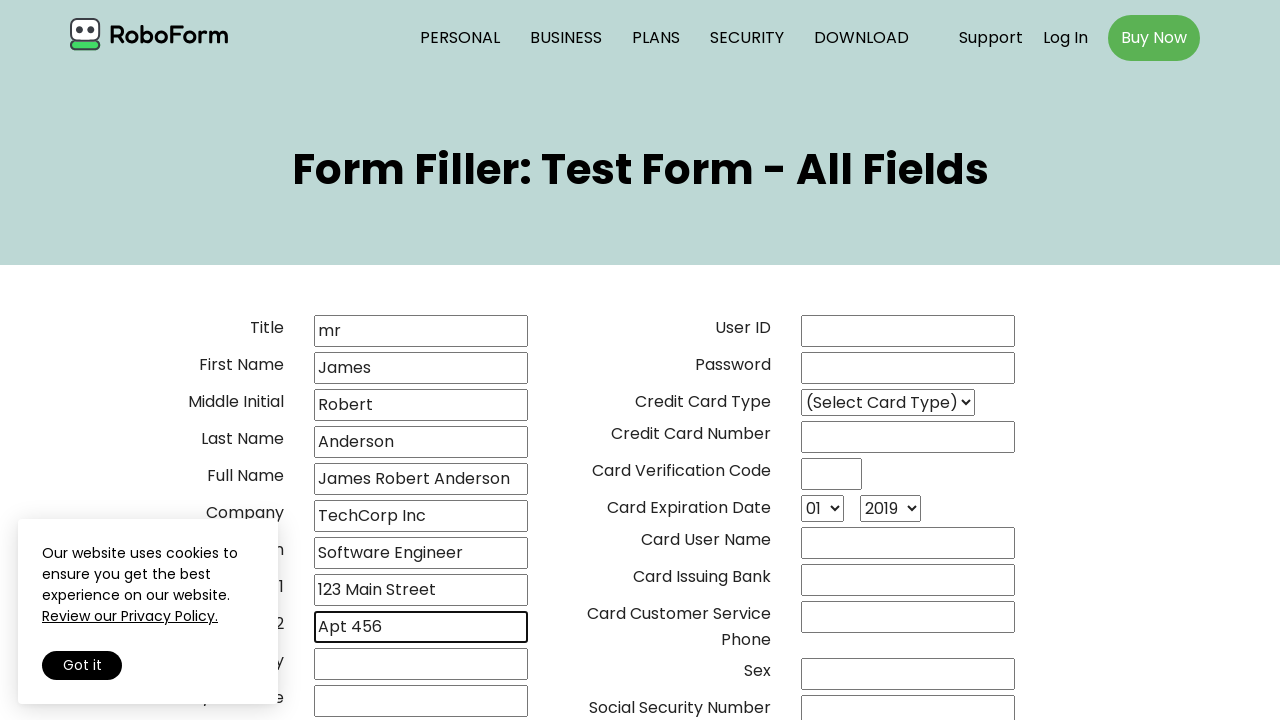

Filled city field with 'San Francisco' on input[name='13adr_city']
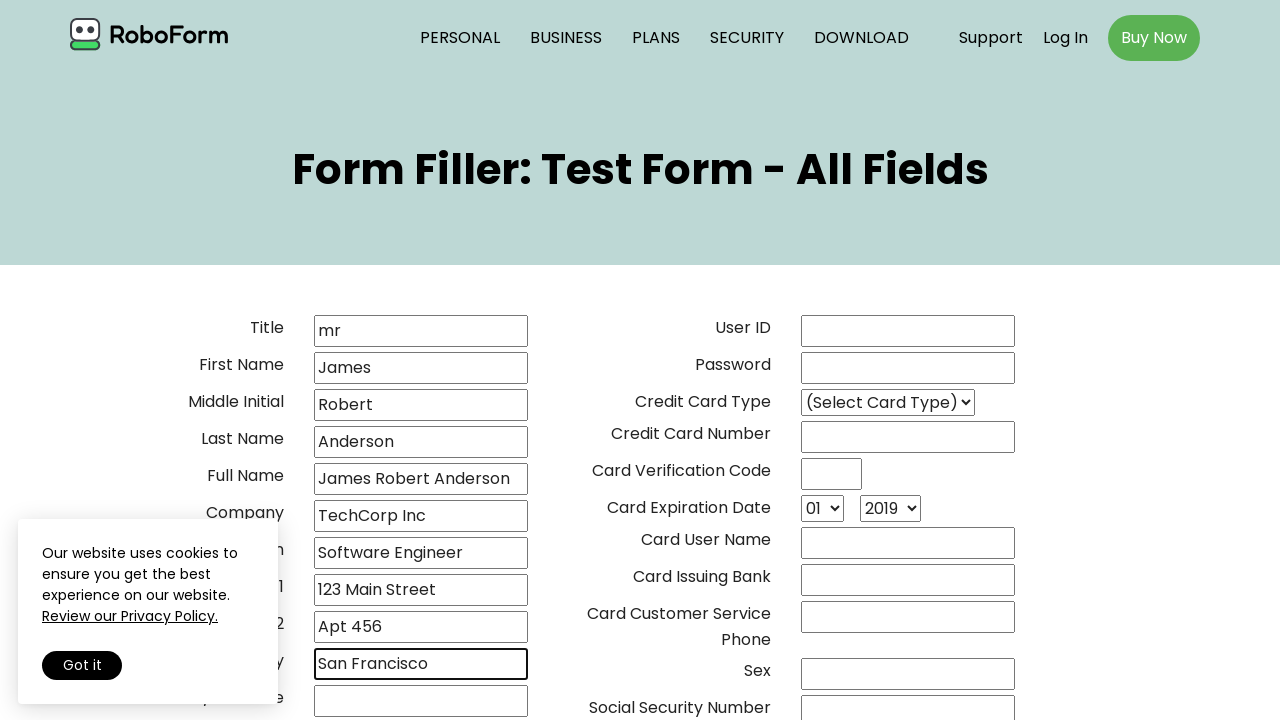

Filled state field with 'California' on input[name='14adrstate']
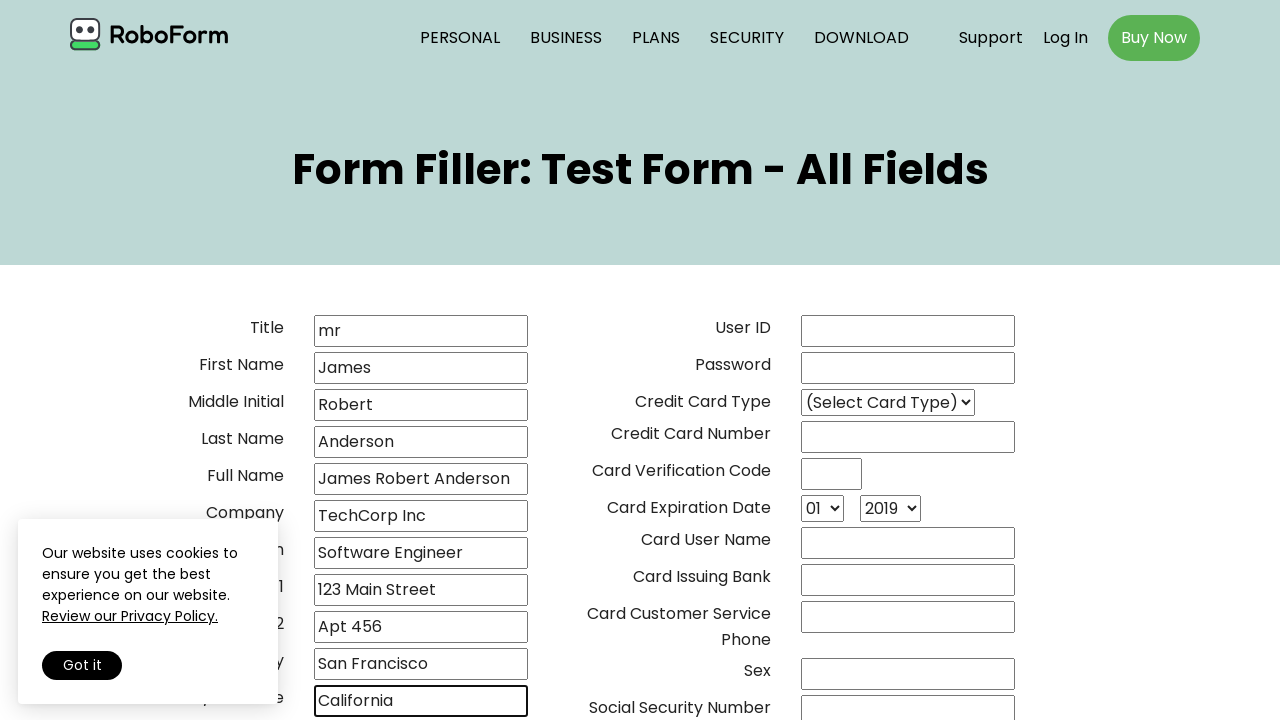

Filled country field with 'USA' on input[name='15_country']
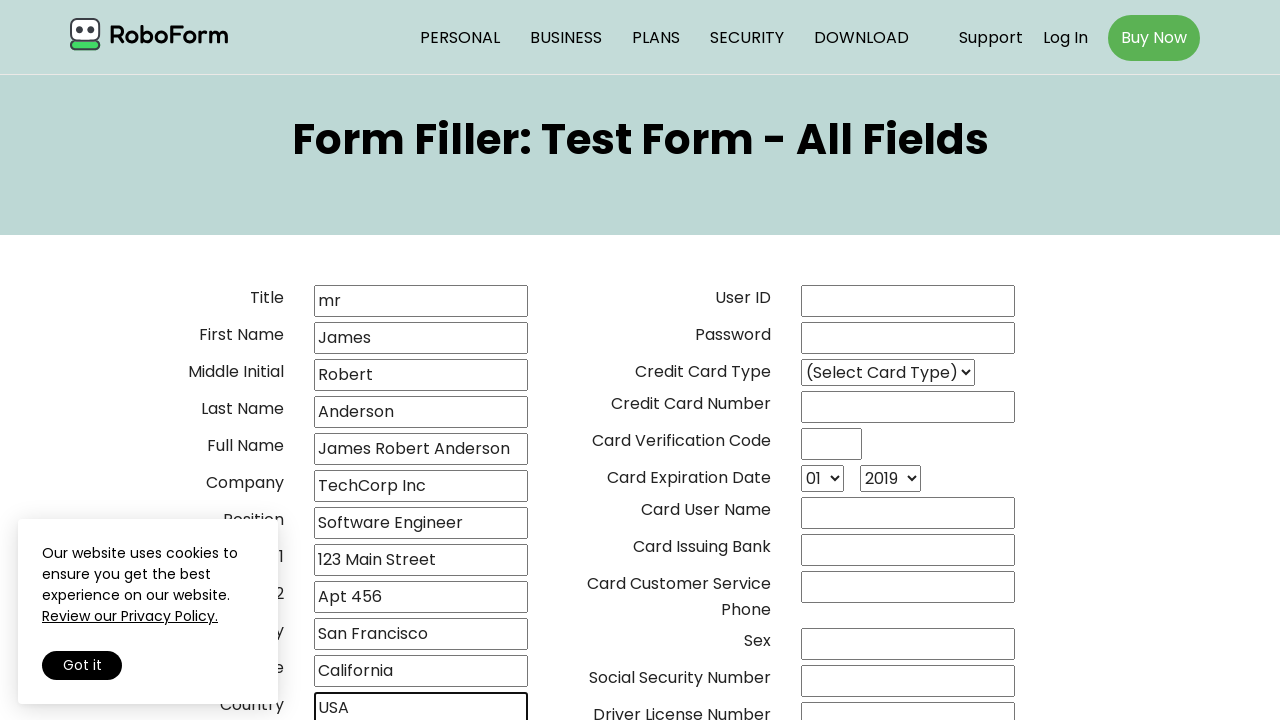

Filled zip code field with '94102' on input[name='16addr_zip']
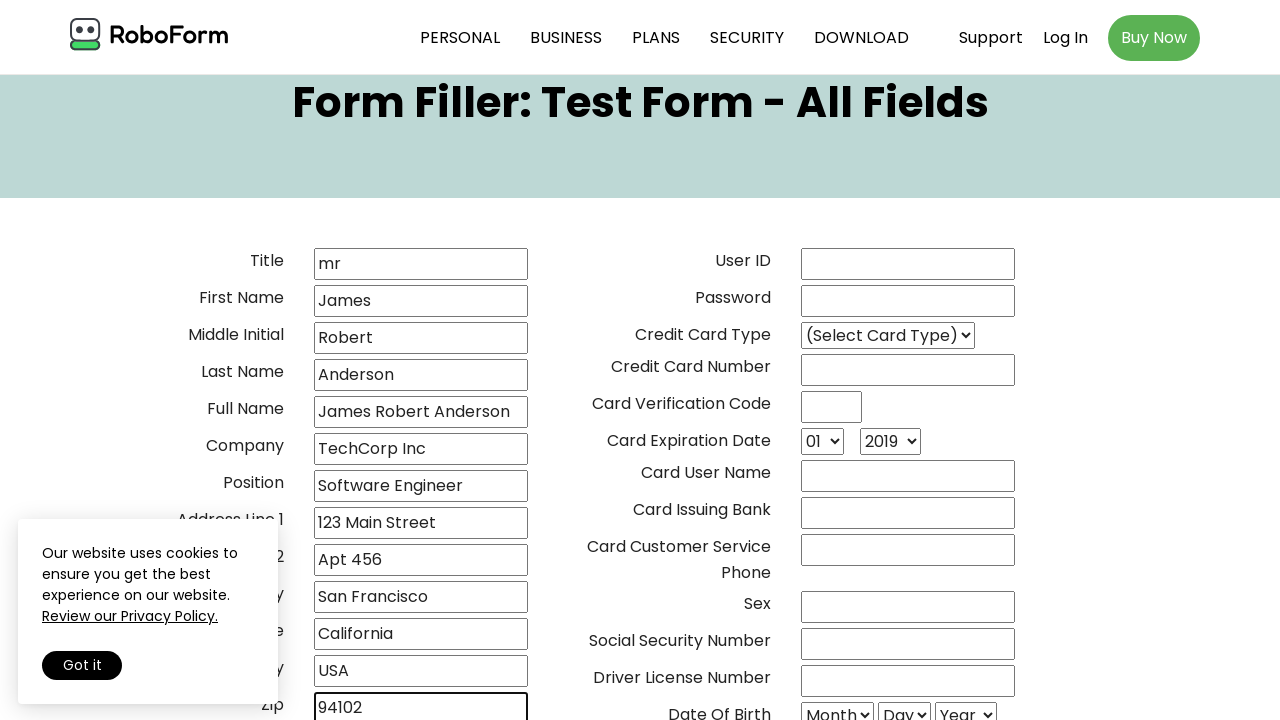

Filled home phone field with '4155551234' on input[name='20homephon']
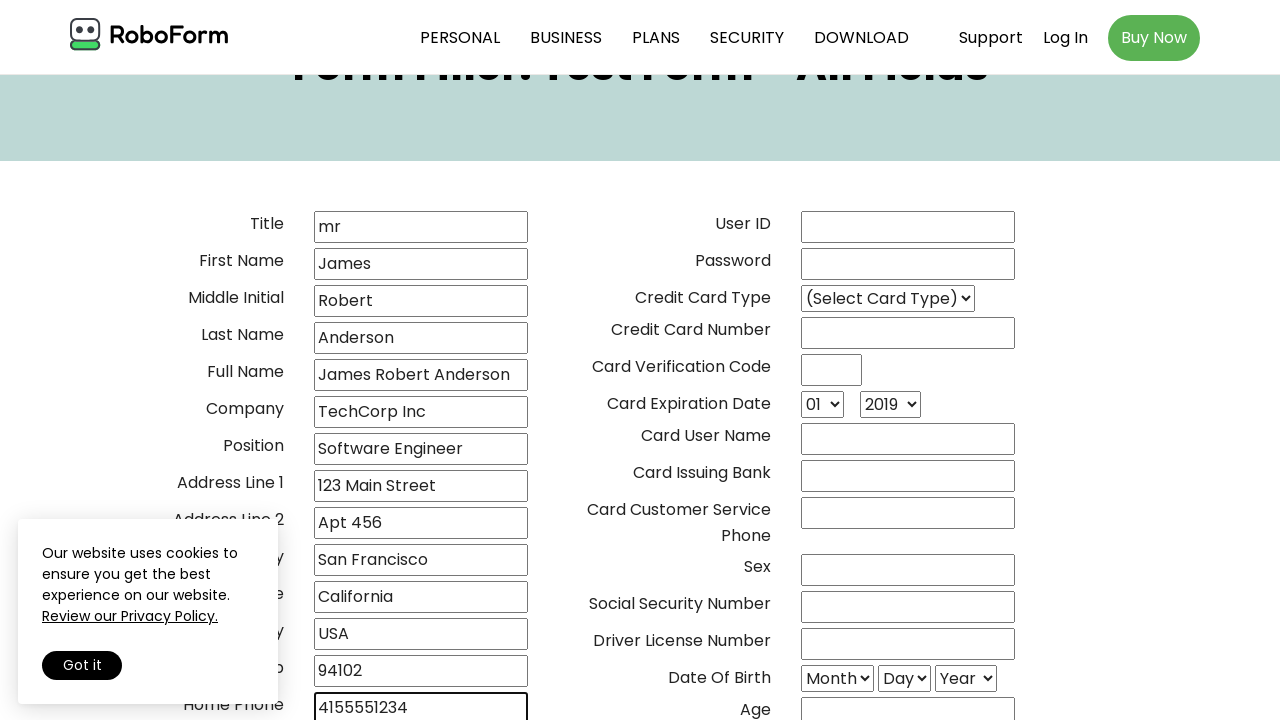

Filled work phone field with '4155555678' on input[name='21workphon']
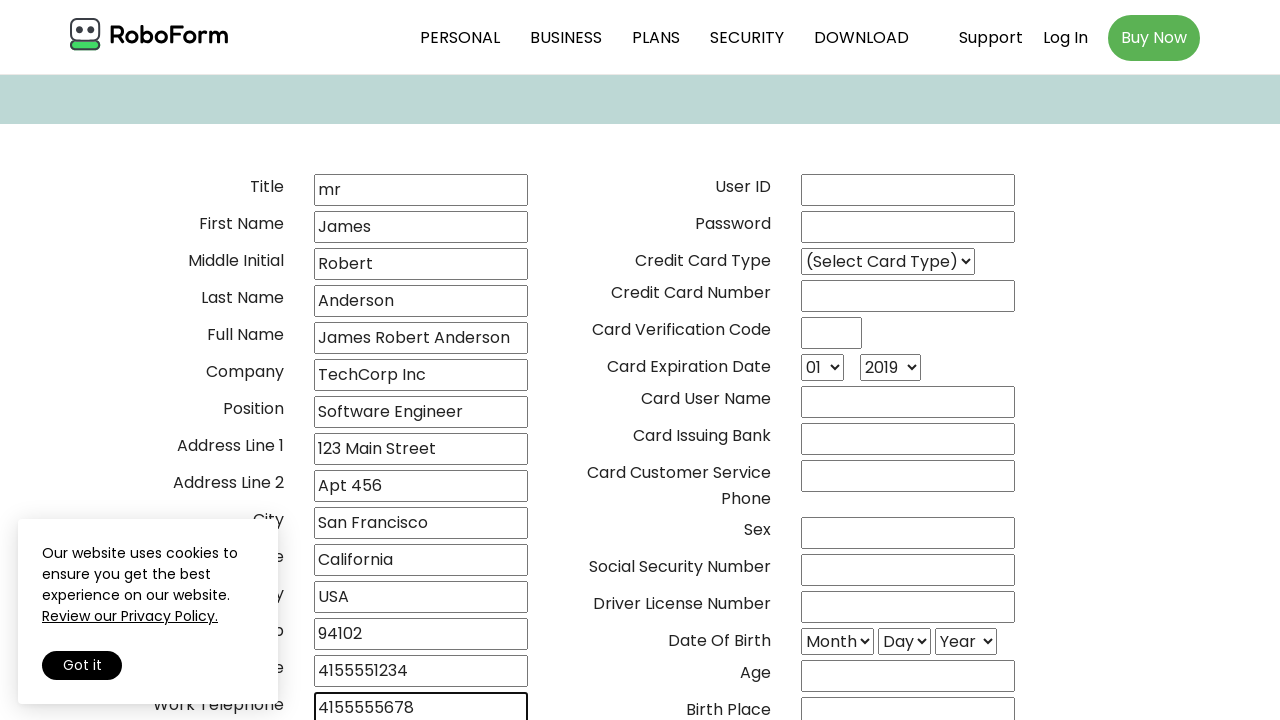

Filled fax field with '+14155559012' on input[name='22faxphone']
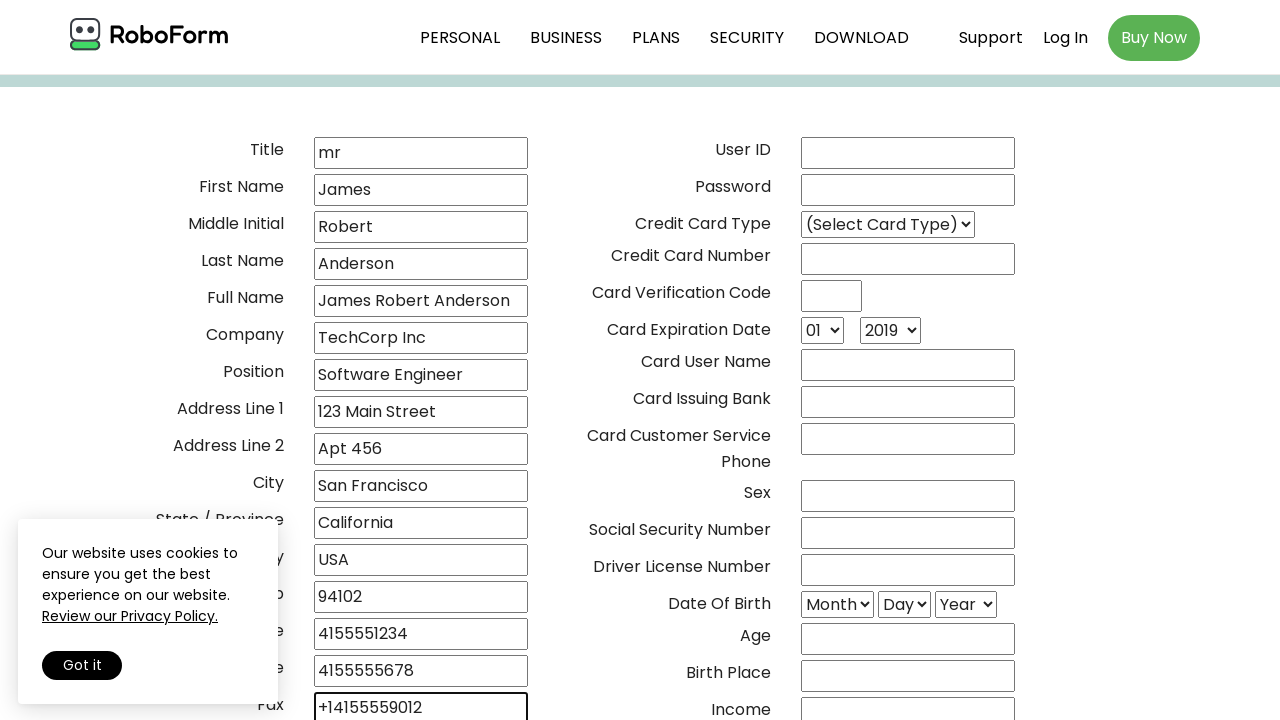

Filled cell phone field with '+14155553456' on input[name='23cellphon']
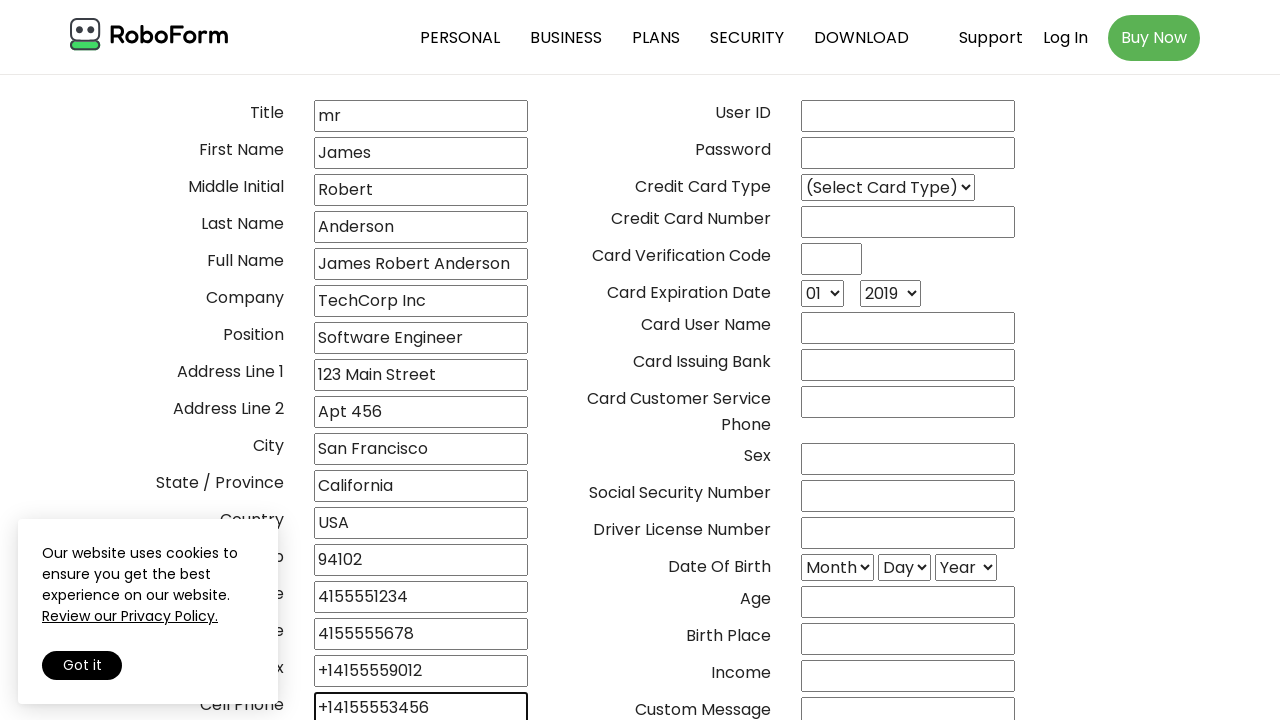

Filled email field with 'james.anderson@example.com' on input[name='24emailadr']
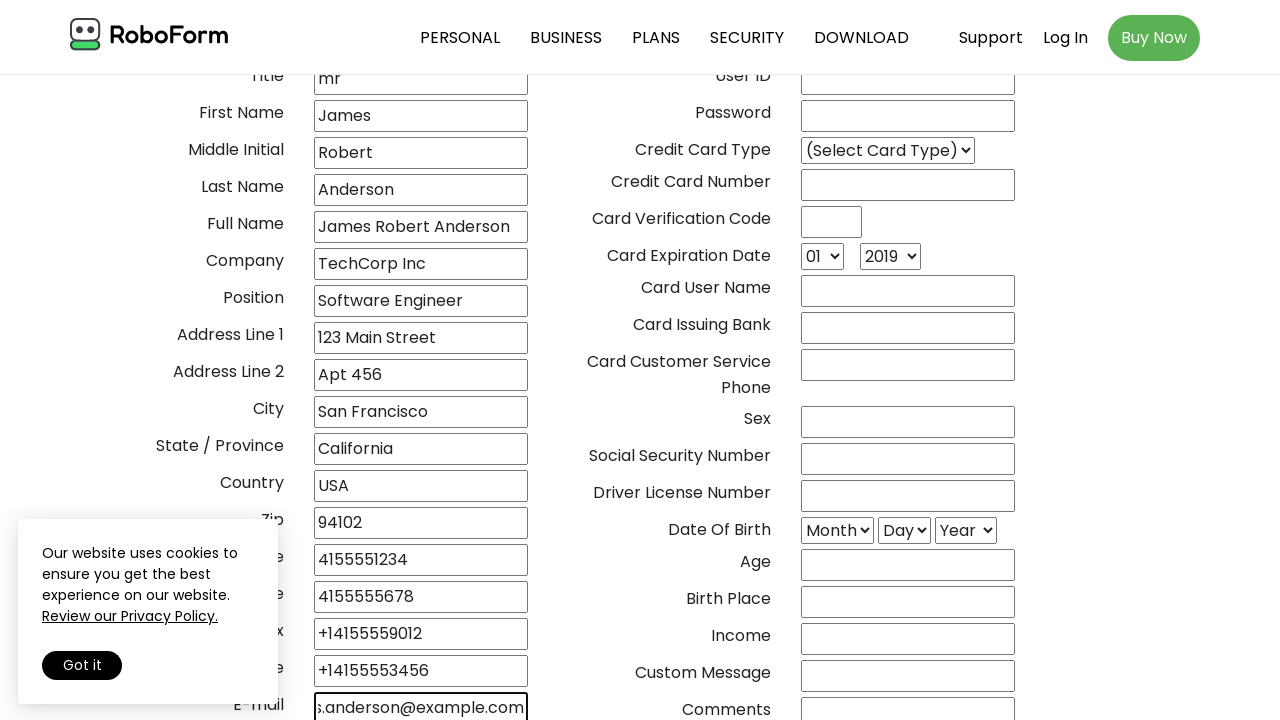

Filled website field with 'www.jamesanderson.com' on input[name='25web_site']
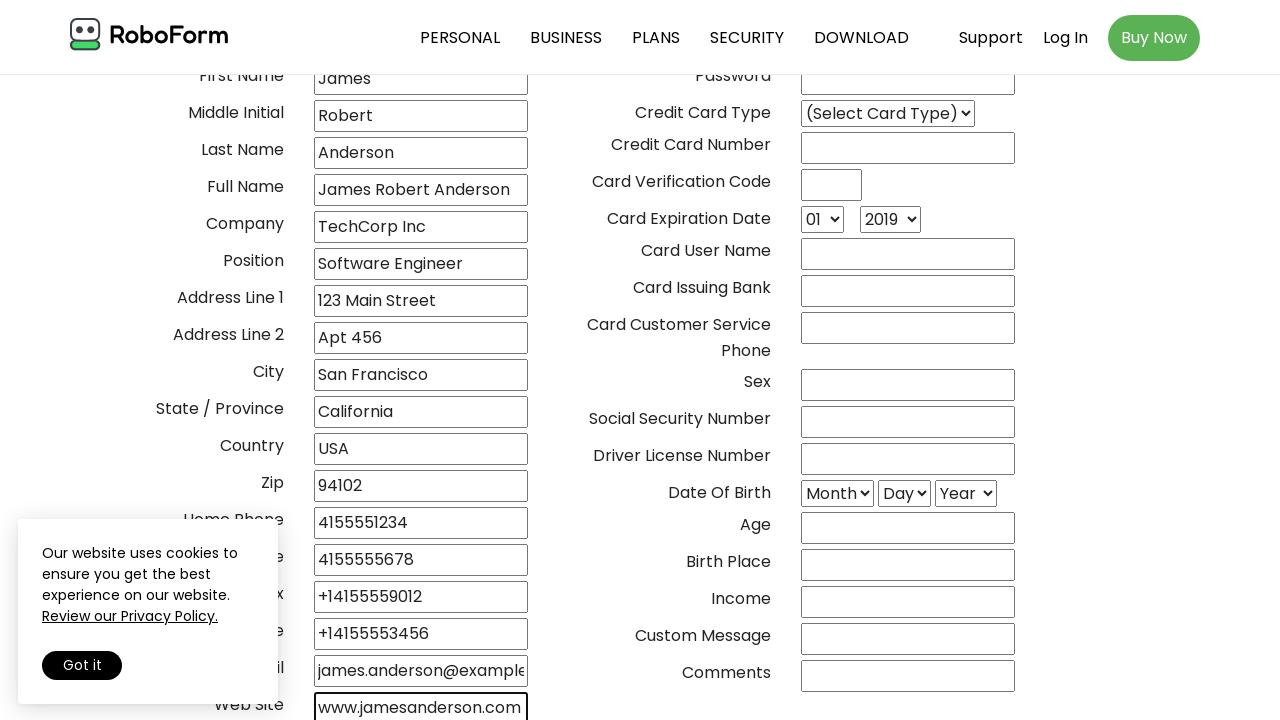

Filled user ID field with 'janderson2024' on input[name='30_user_id']
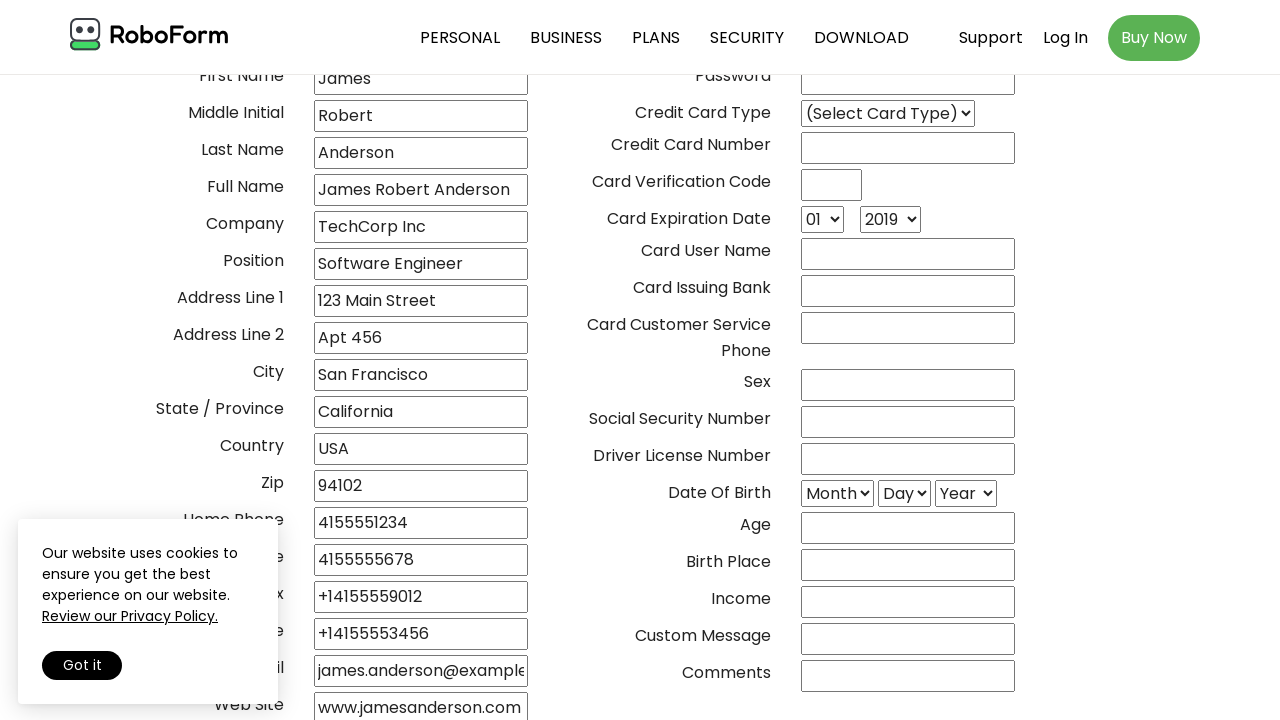

Filled password field with 'SecurePass@789' on input[name='31password']
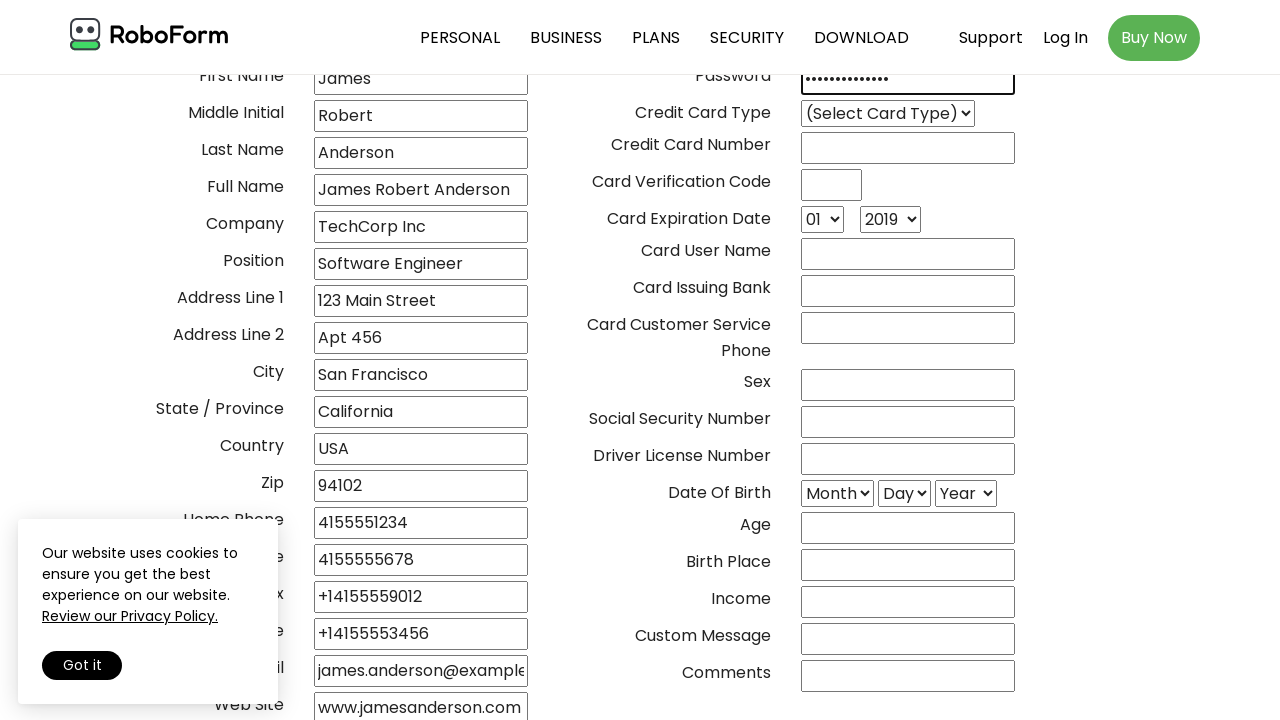

Selected credit card type (index 2) on select[name='40cc__type']
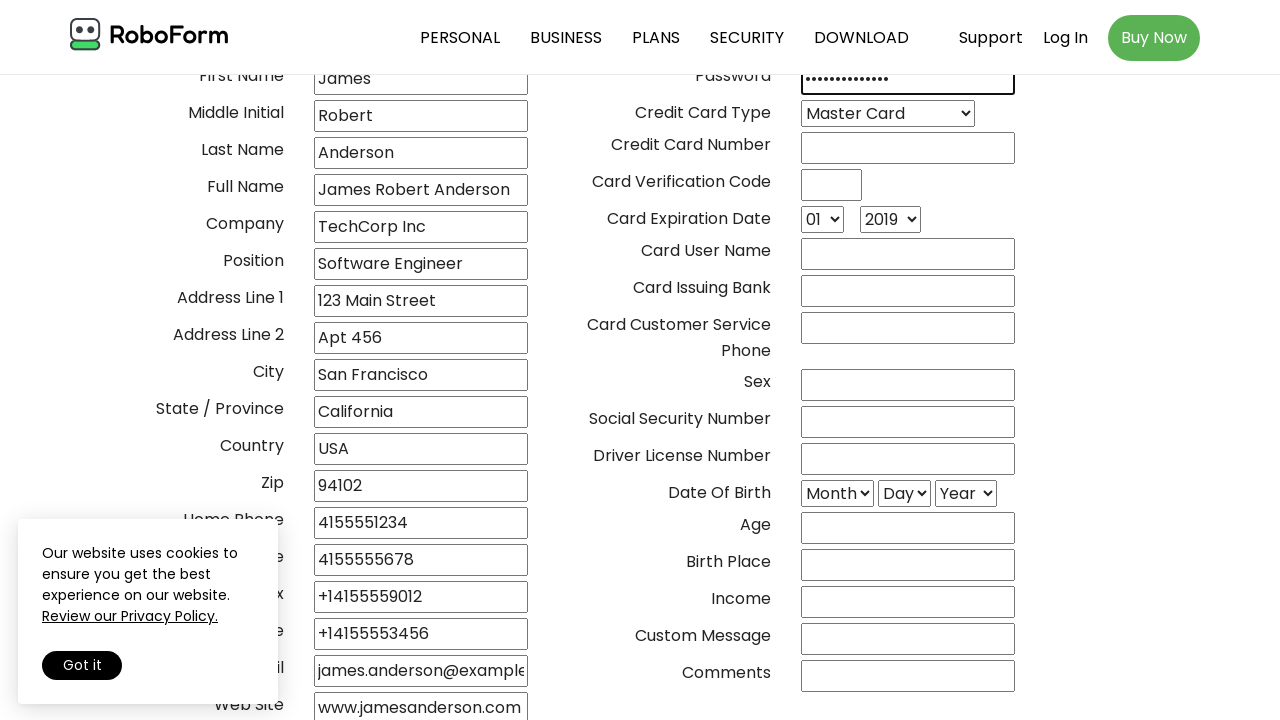

Filled credit card number with '4111111111111111' on input[name='41ccnumber']
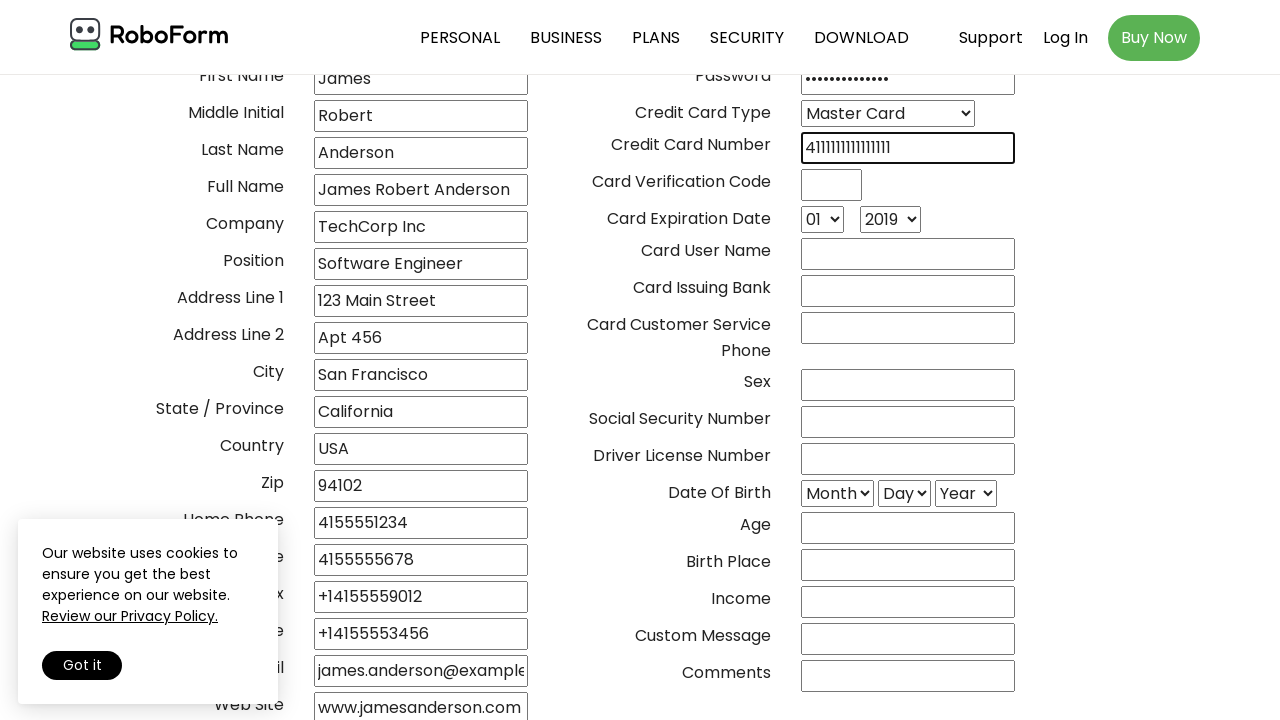

Filled CVC field with '123' on input[name='43cvc']
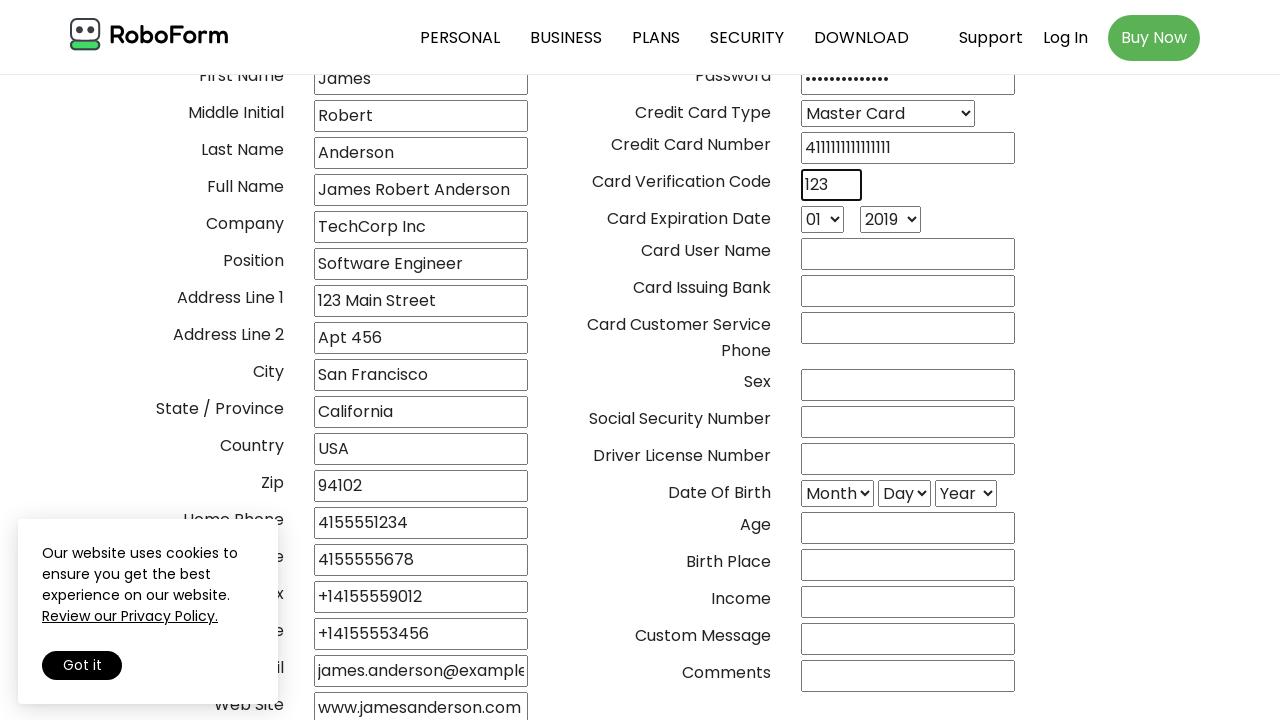

Selected credit card expiry month (index 3) on select[name='42ccexp_mm']
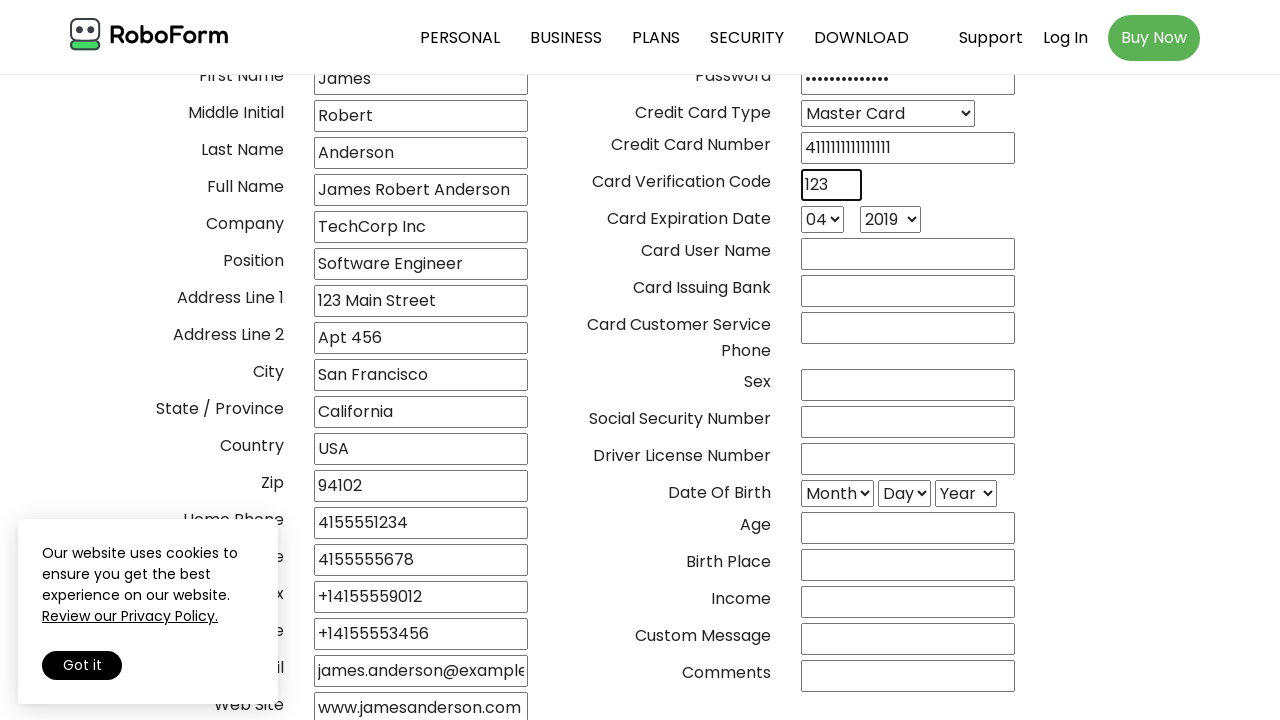

Selected credit card expiry year '2026' on select[name='43ccexp_yy']
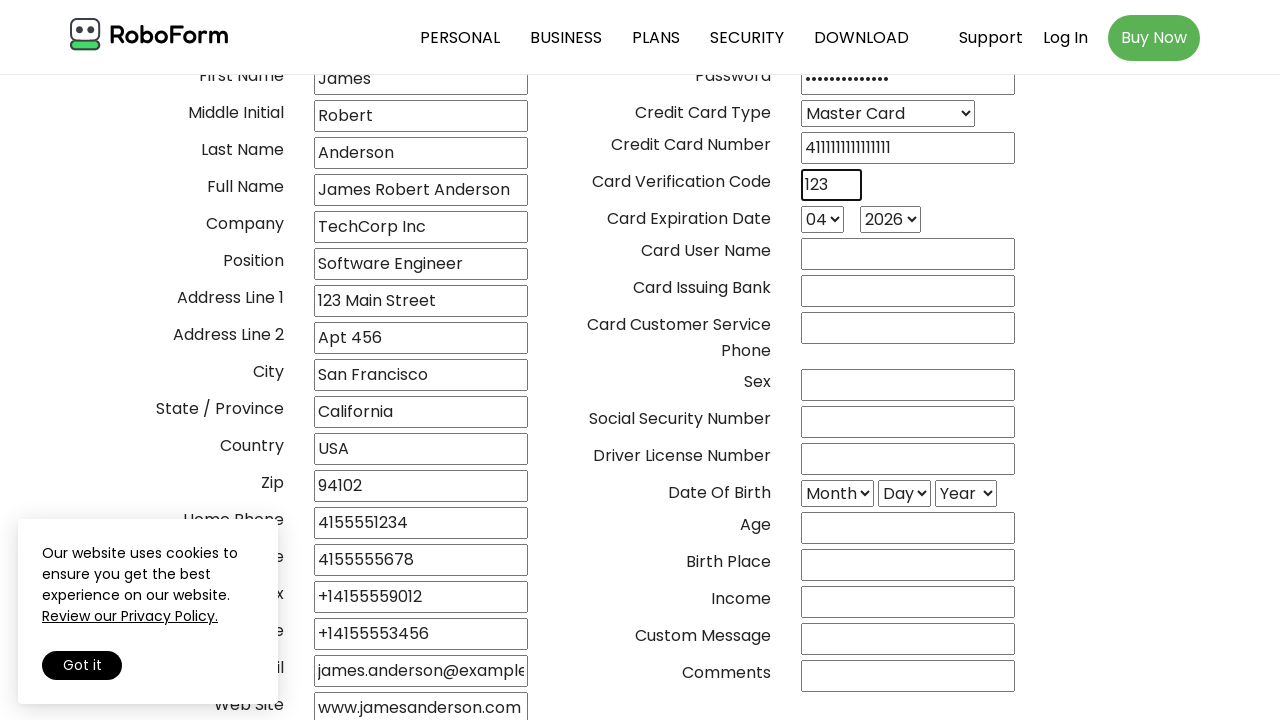

Filled card username with 'James Anderson' on input[name='44cc_uname']
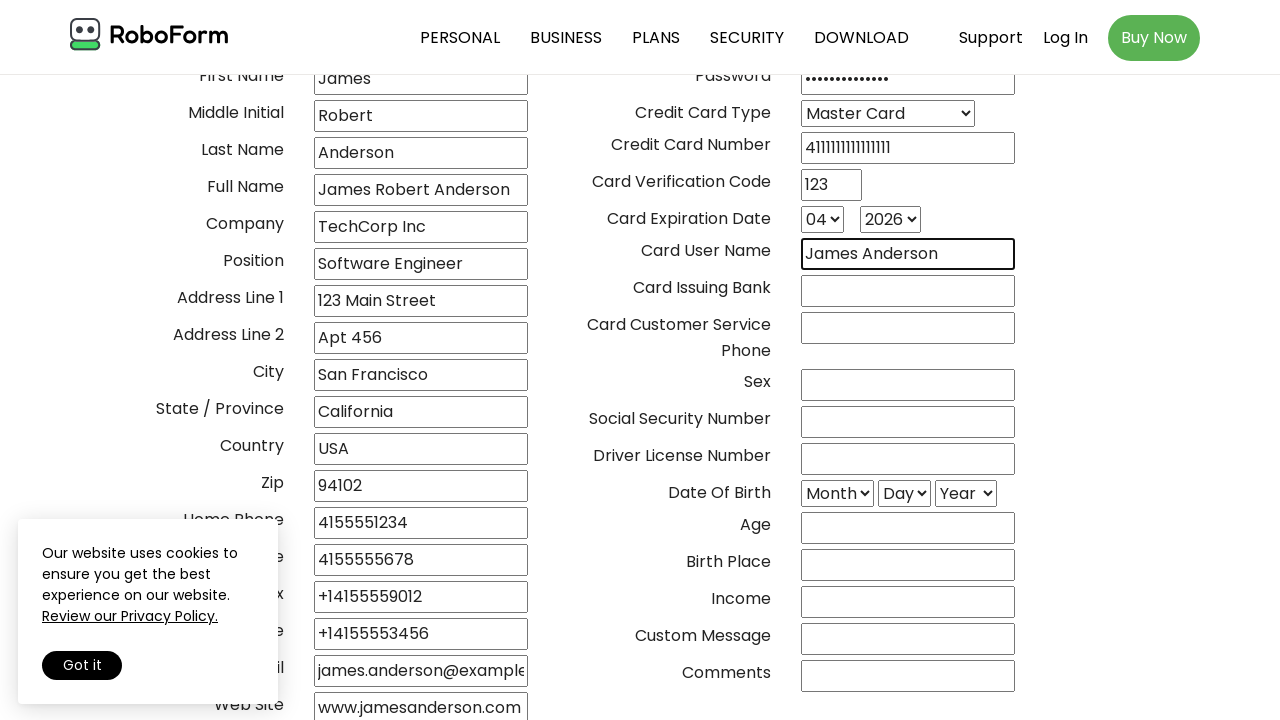

Filled card issuing bank with 'Chase Bank' on input[name='45ccissuer']
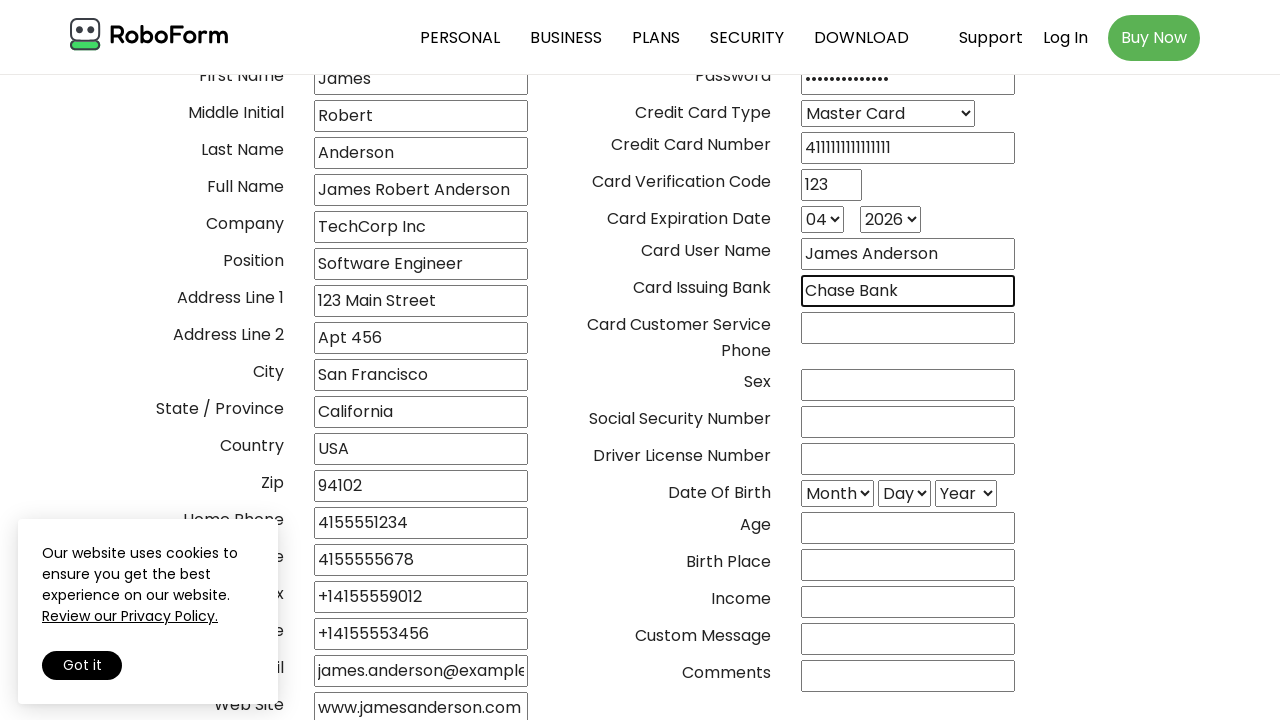

Filled customer service phone with '18001234567' on input[name='46cccstsvc']
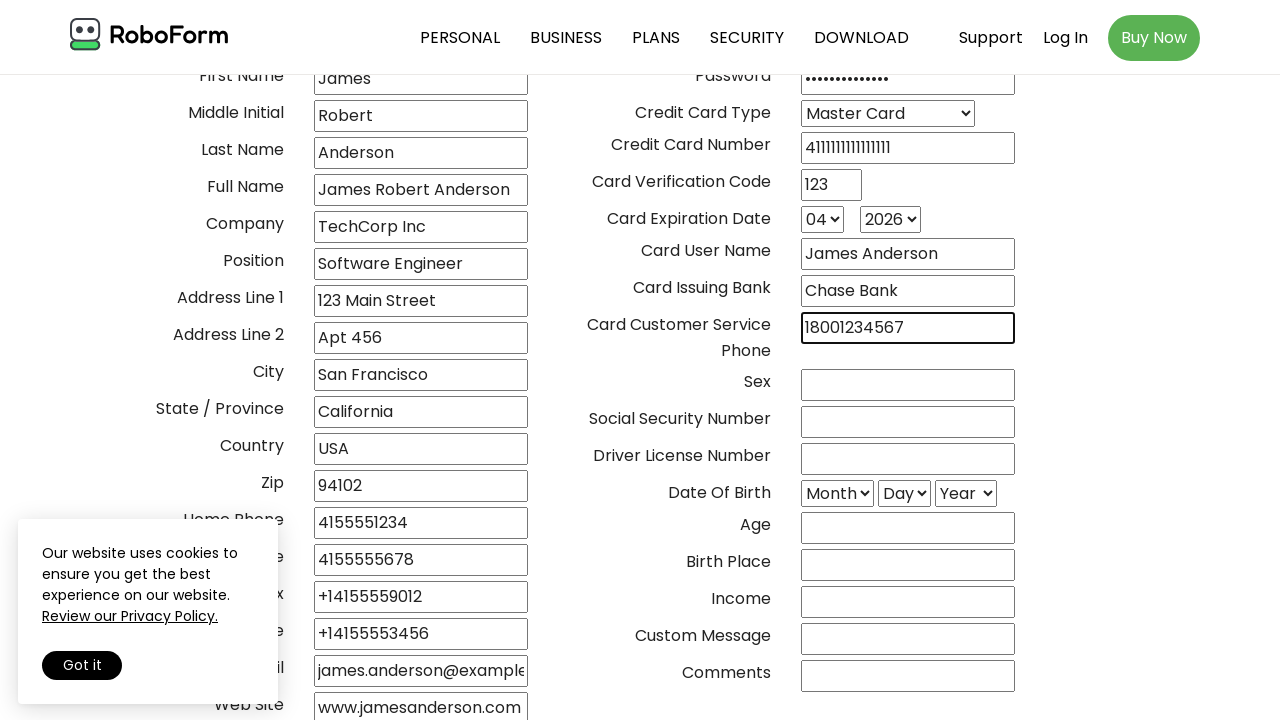

Filled sex field with 'male' on input[name='60pers_sex']
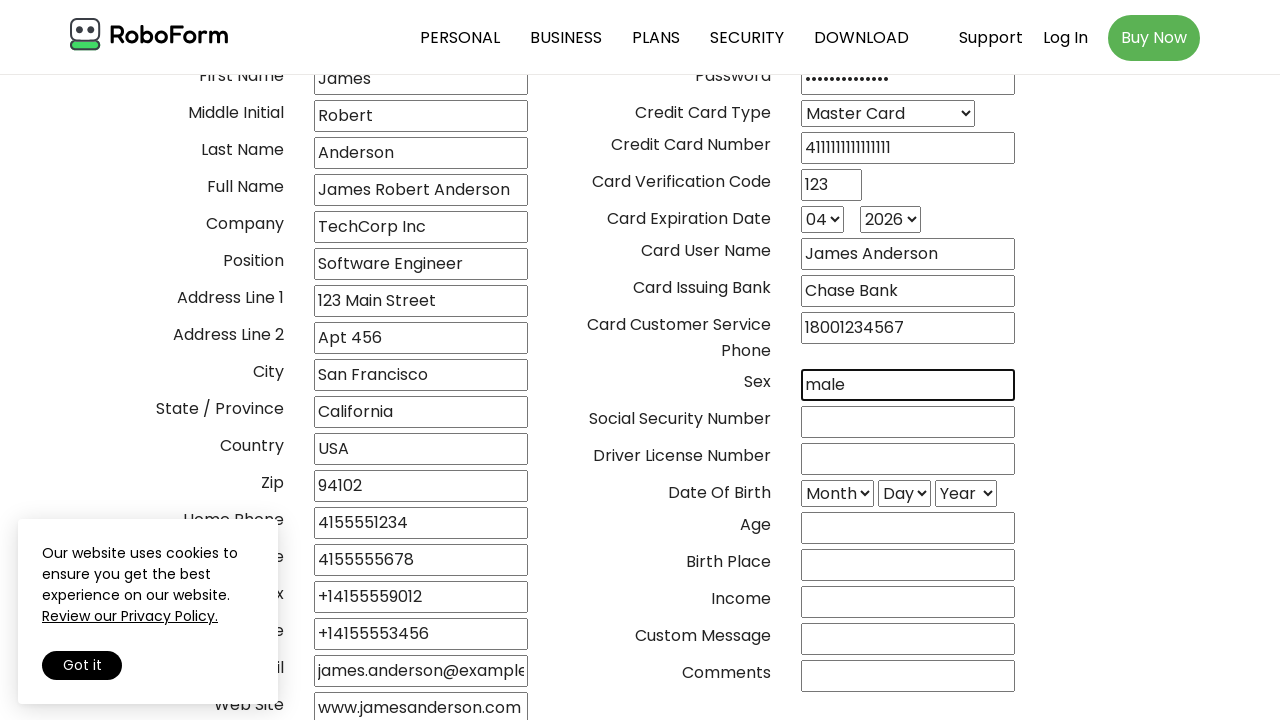

Filled social security number with '123456789' on input[name='61pers_ssn']
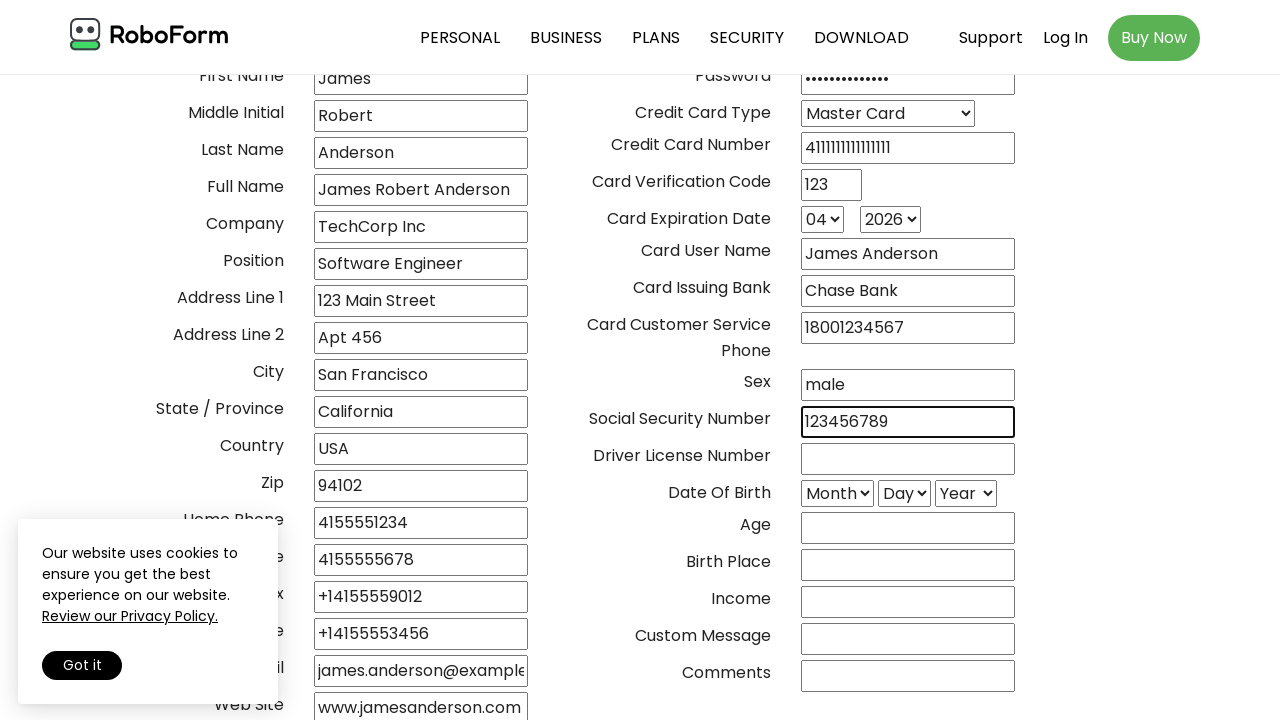

Filled driver license field with 'D1234567' on input[name='62driv_lic']
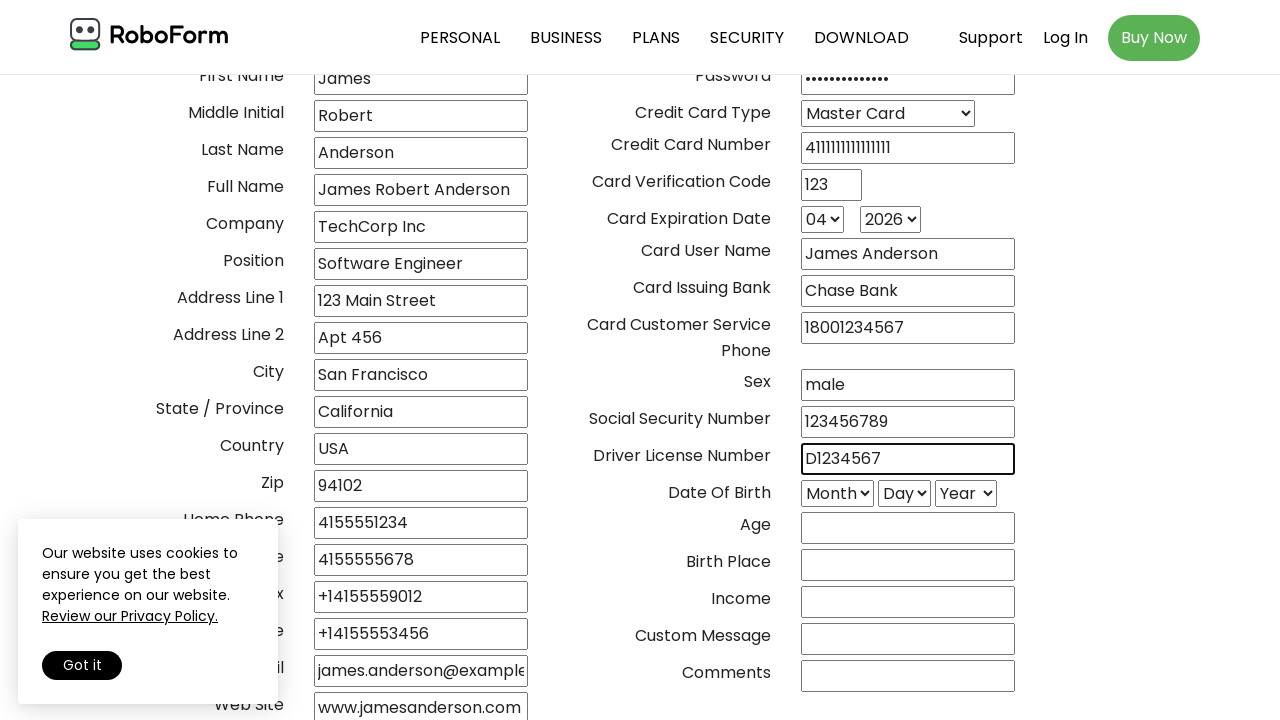

Selected date of birth month (index 5) on select[name='66mm']
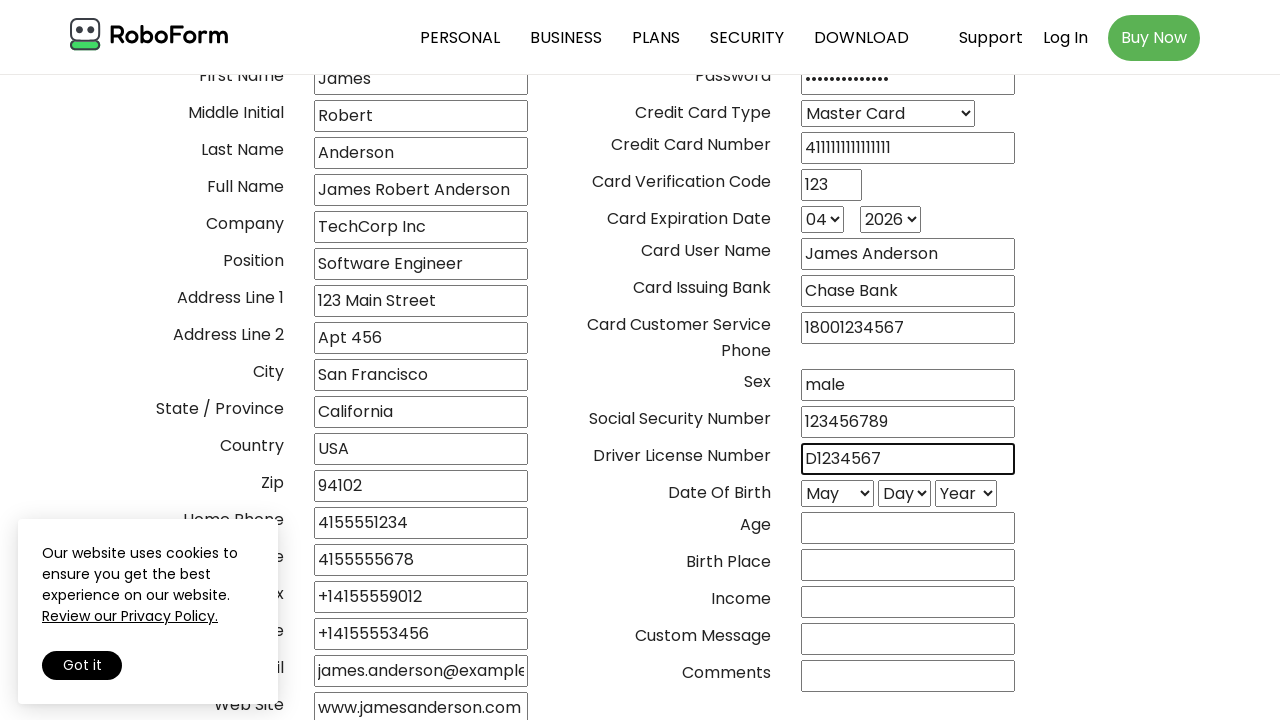

Selected date of birth day '15' on select[name='67dd']
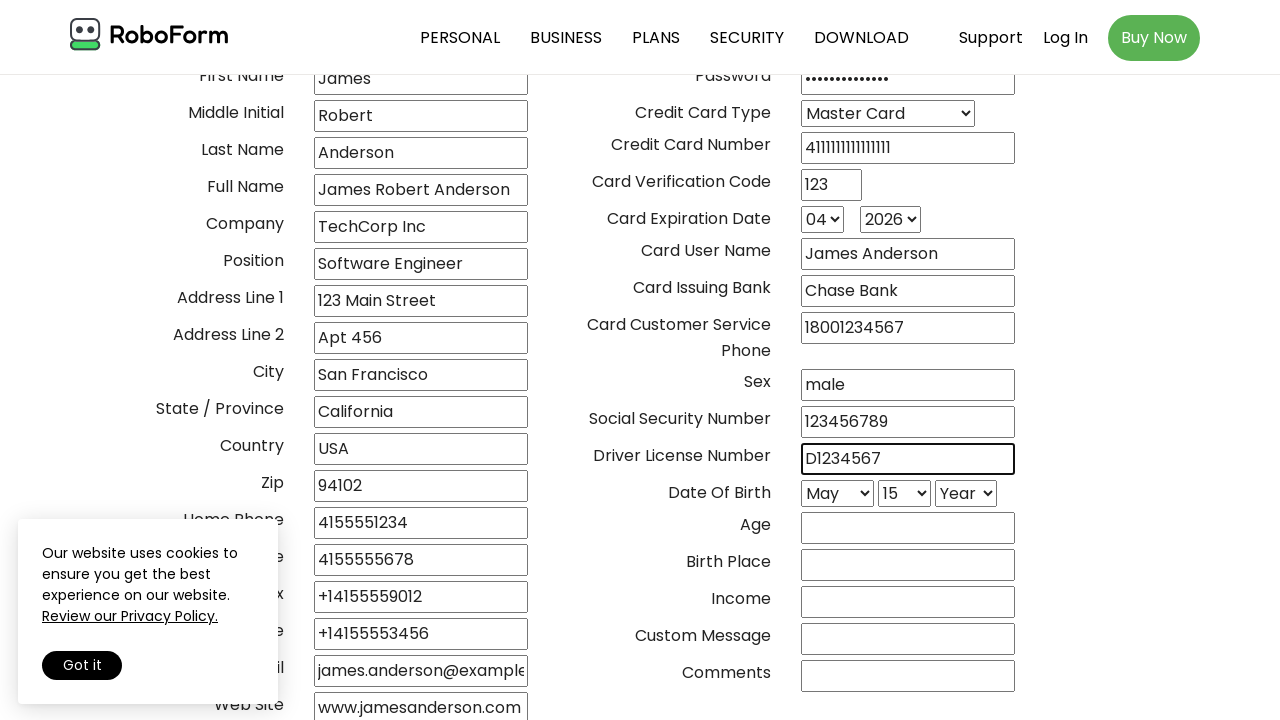

Selected date of birth year '1990' on select[name='68yy']
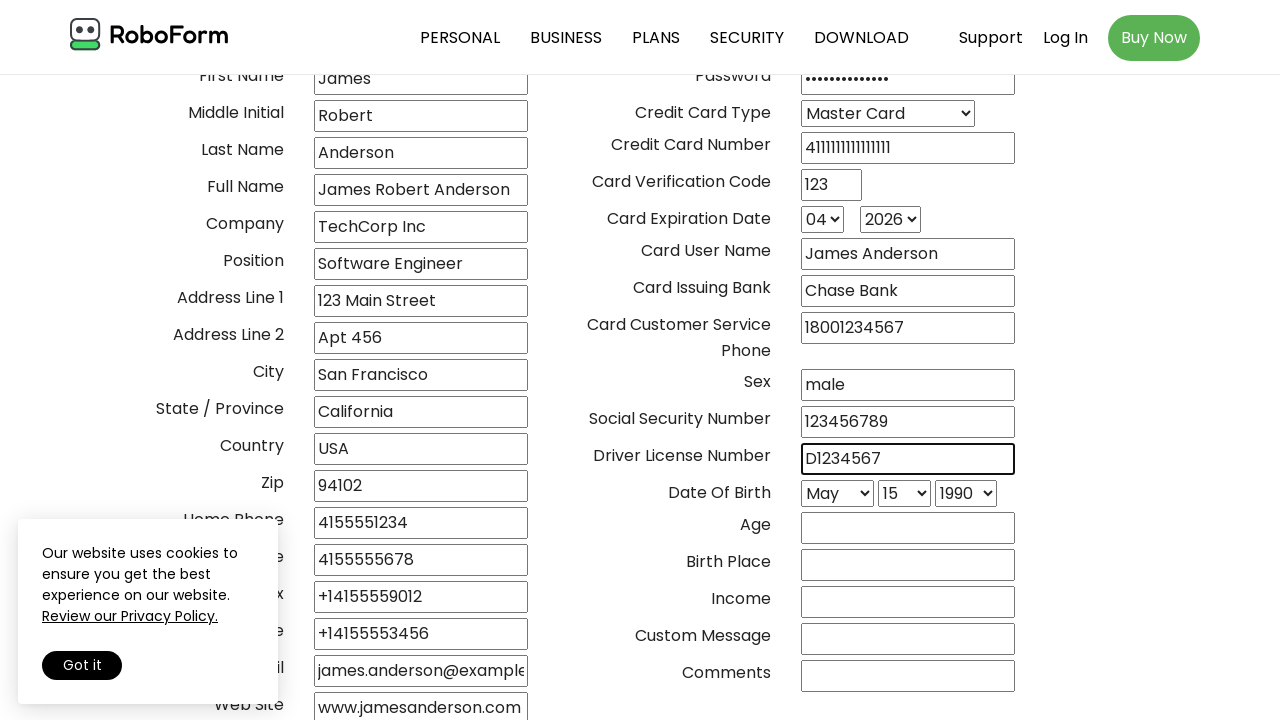

Filled age field with '34' on input[name='66pers_age']
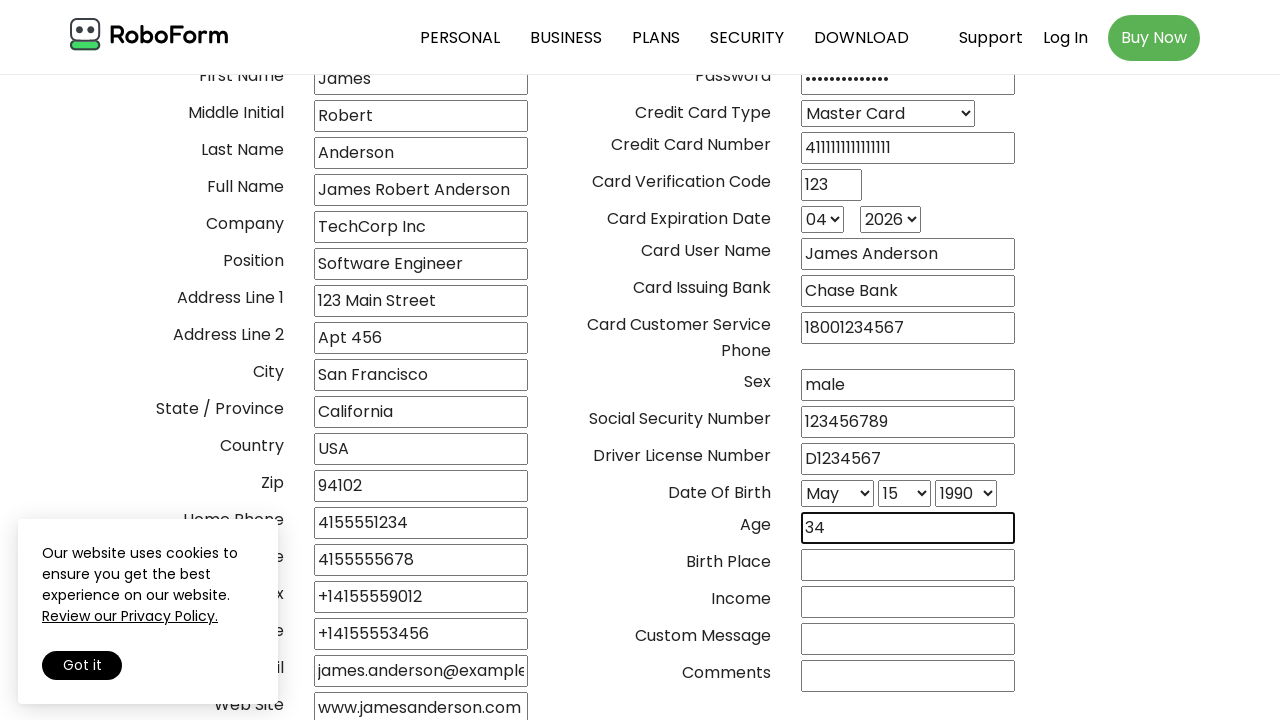

Filled birth place field with 'New York' on input[name='67birth_pl']
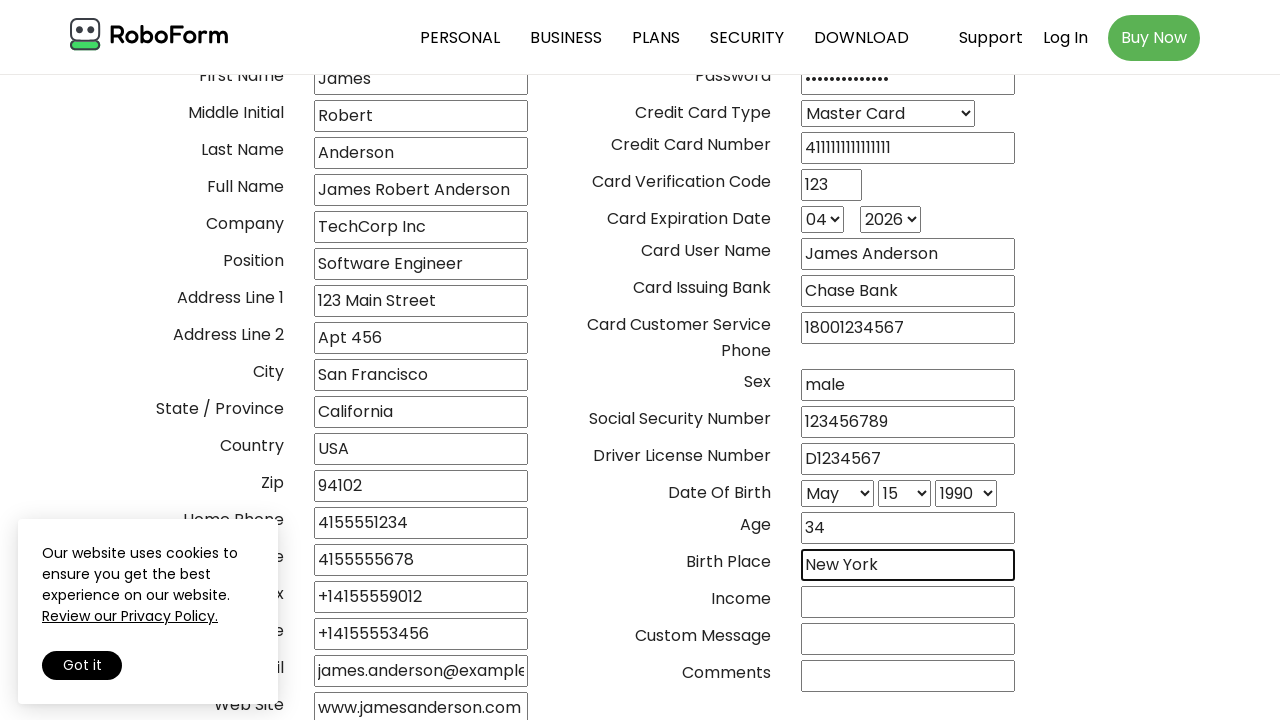

Filled income field with '85000' on input[name='68__income']
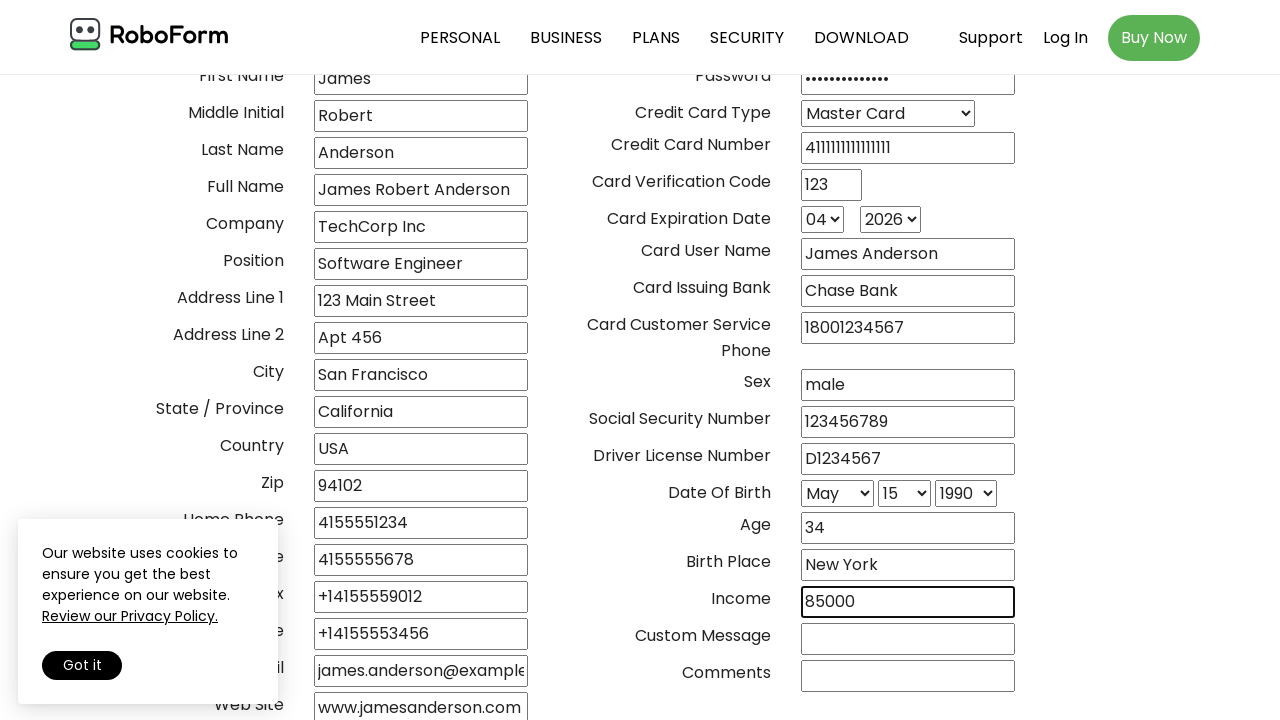

Filled custom message field with 'Test message' on input[name='71__custom']
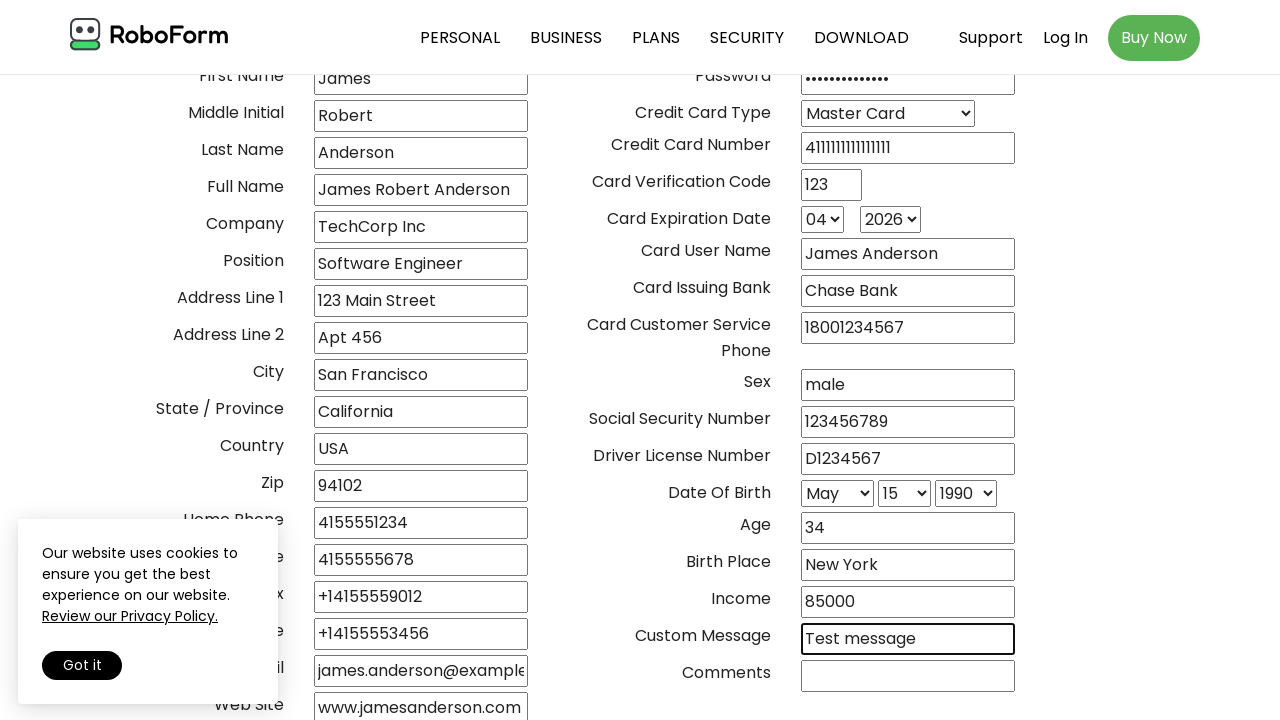

Filled comment field with 'Additional notes' on input[name='72__commnt']
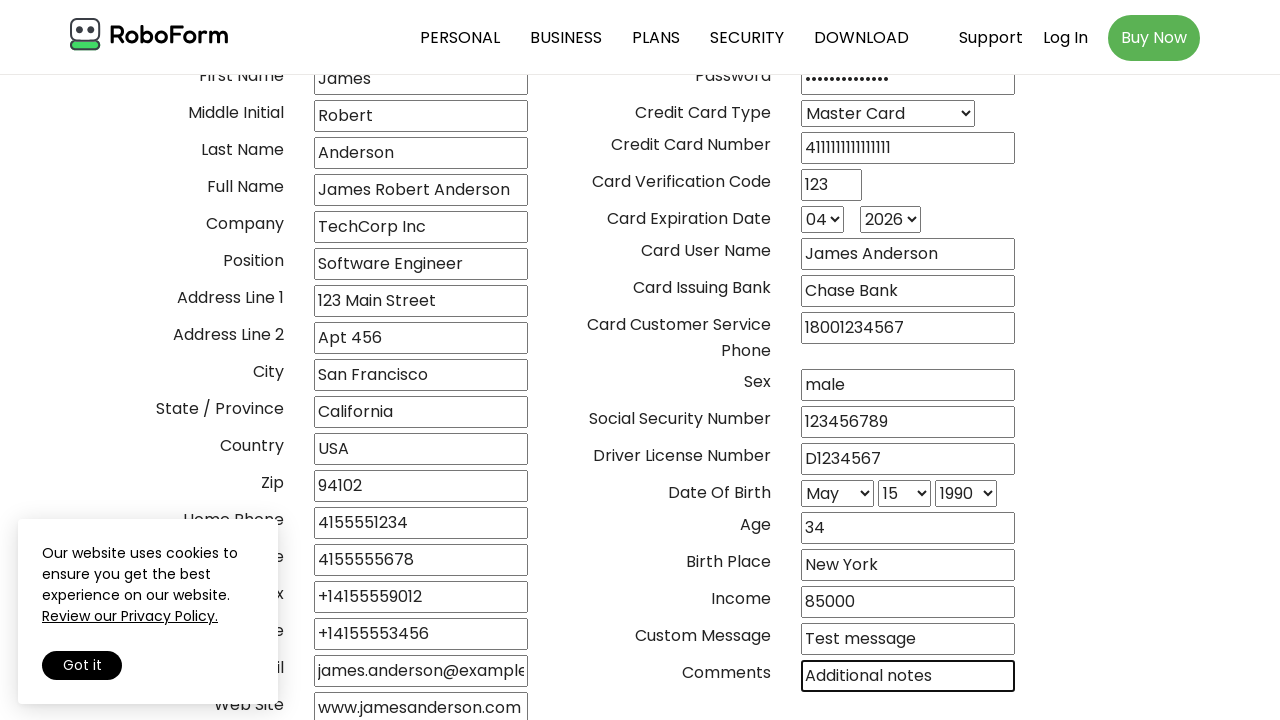

Clicked Reset button to clear all form fields at (640, 361) on input[value='Reset']
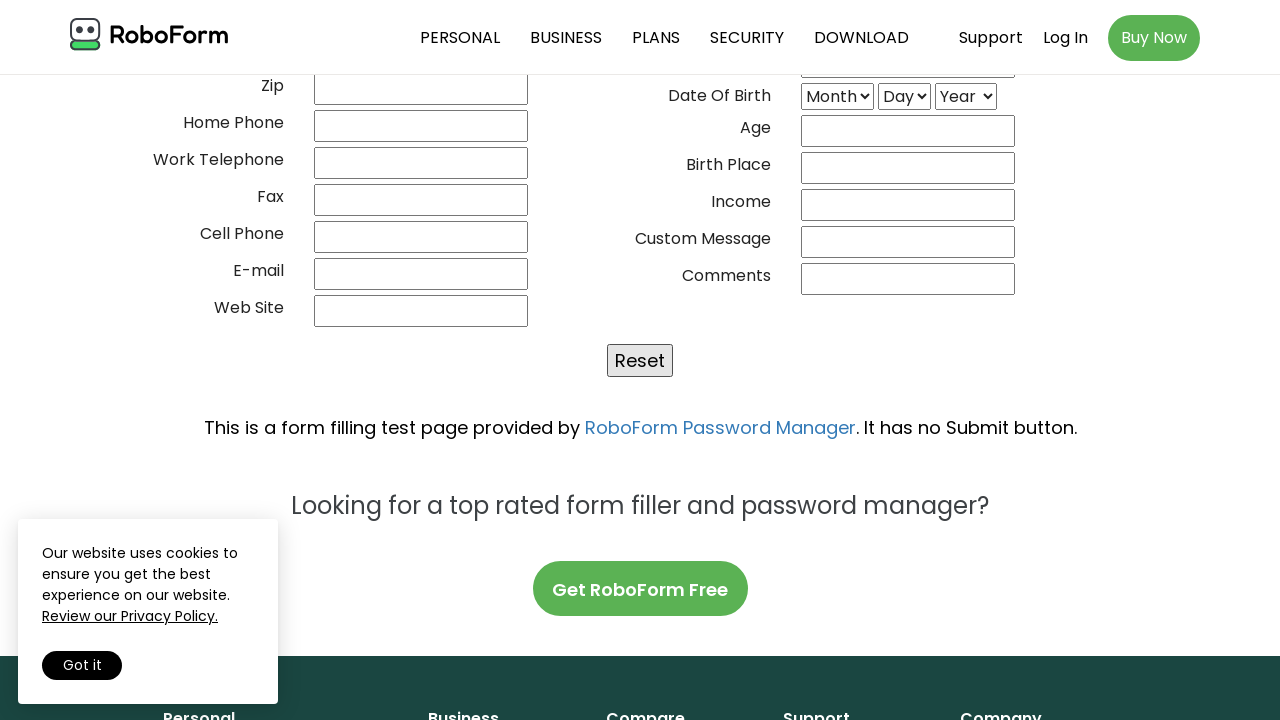

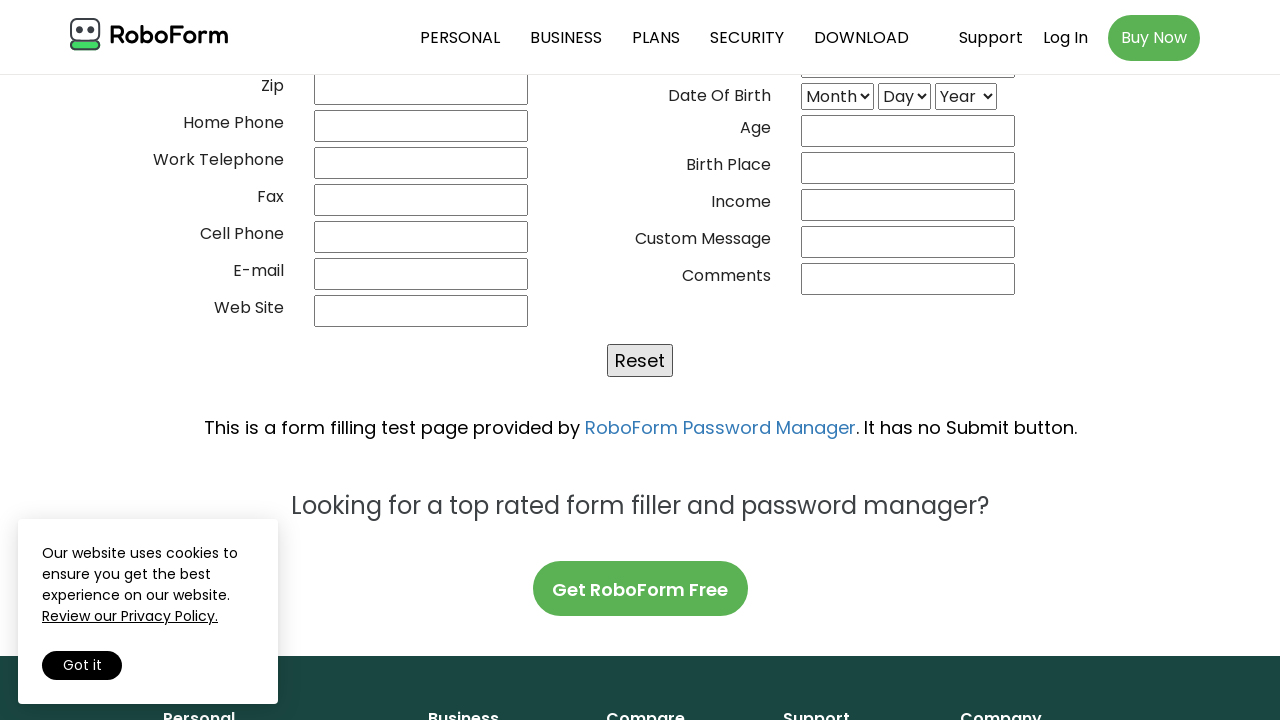